Tests jQuery UI datepicker by selecting a specific date through calendar navigation, calculating months to jump and clicking the target day

Starting URL: https://jqueryui.com/datepicker/

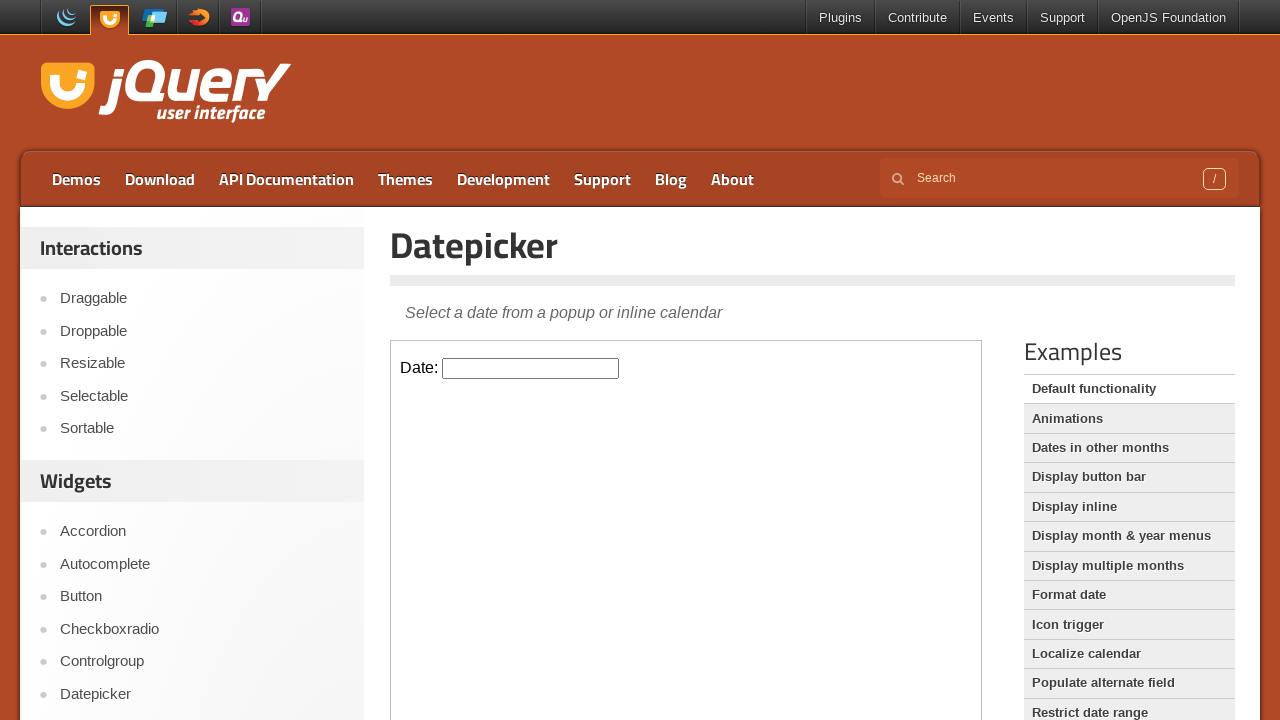

Clicked on datepicker input to open calendar at (531, 368) on iframe >> nth=0 >> internal:control=enter-frame >> #datepicker
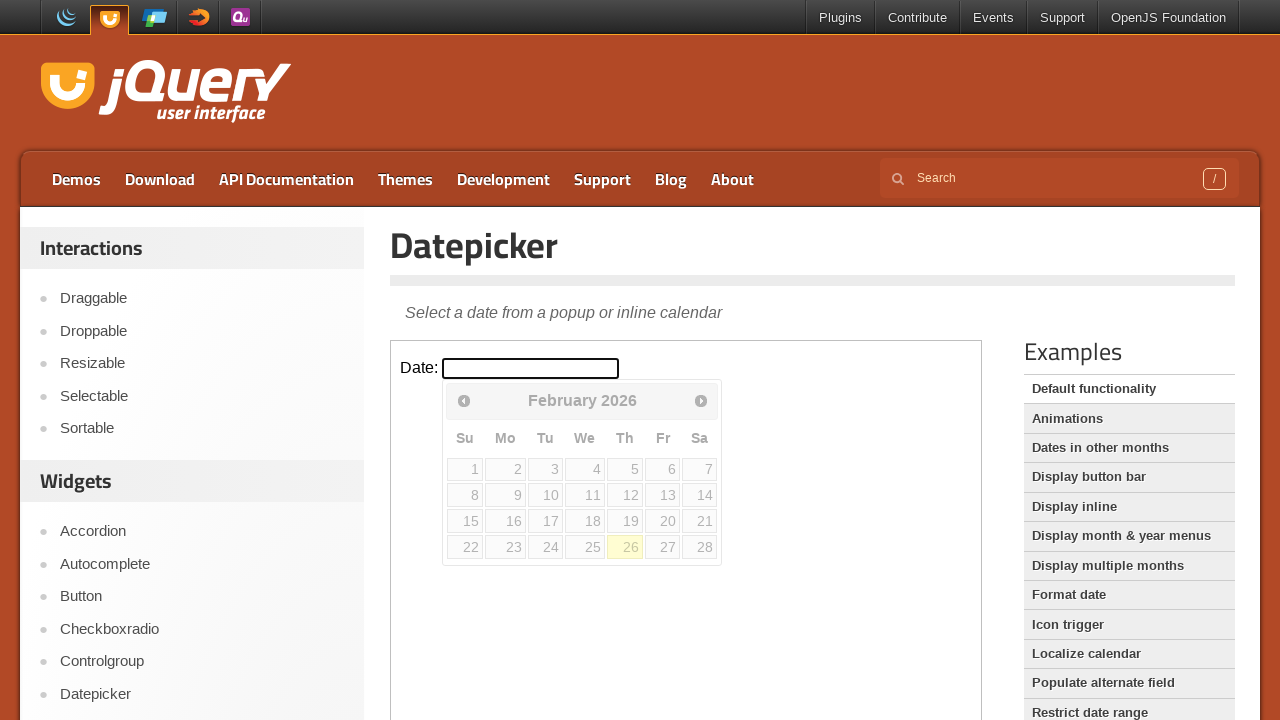

Clicked previous month button (iteration 1/19) at (464, 400) on iframe >> nth=0 >> internal:control=enter-frame >> a.ui-datepicker-prev
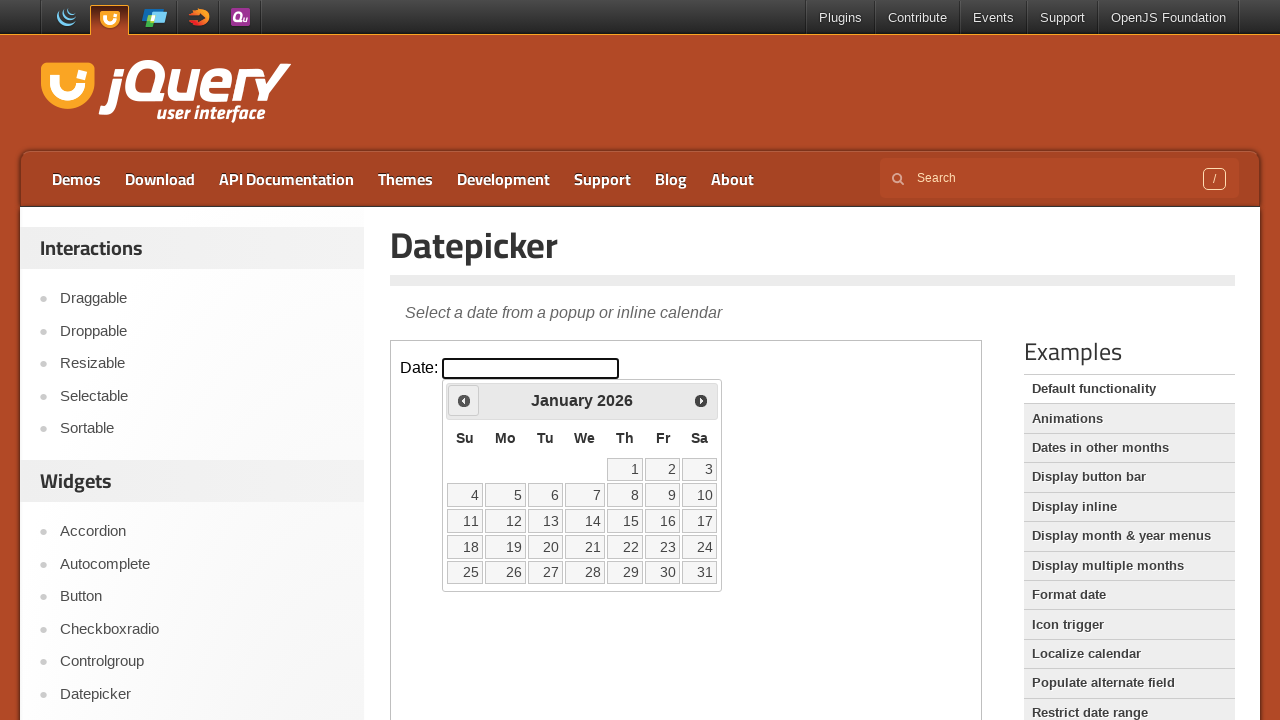

Waited 500ms for calendar to update
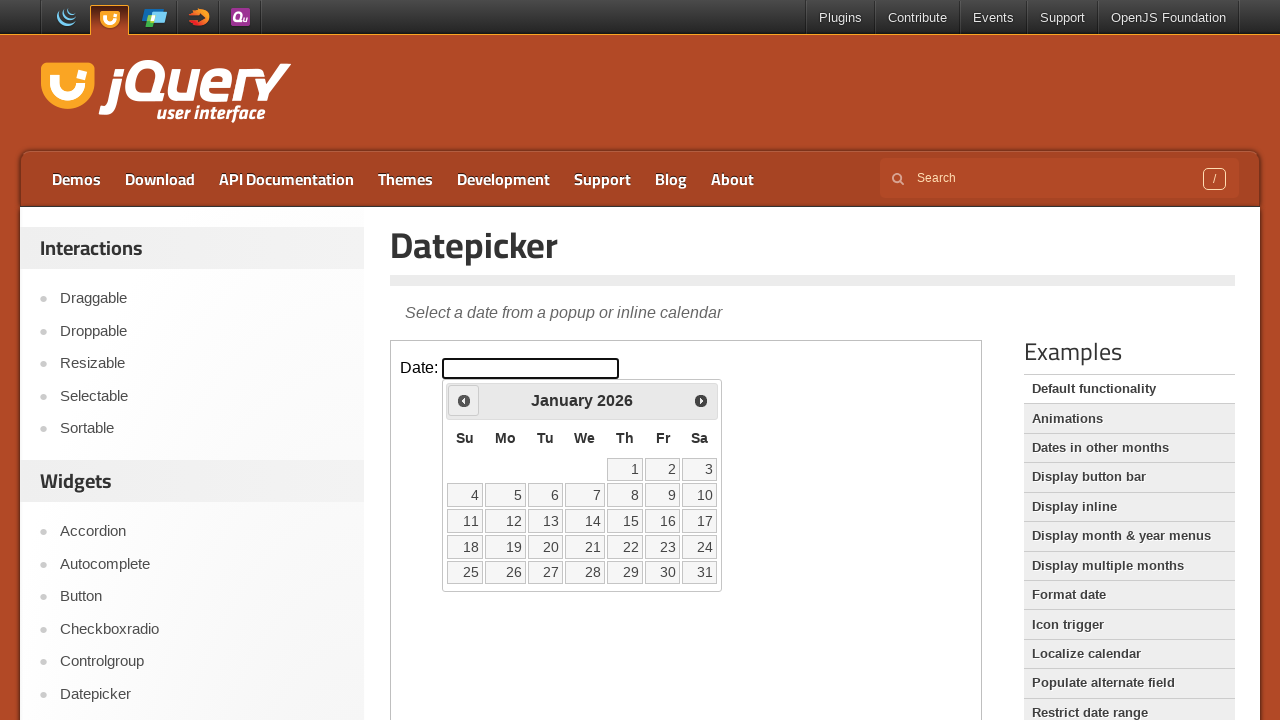

Clicked previous month button (iteration 2/19) at (464, 400) on iframe >> nth=0 >> internal:control=enter-frame >> a.ui-datepicker-prev
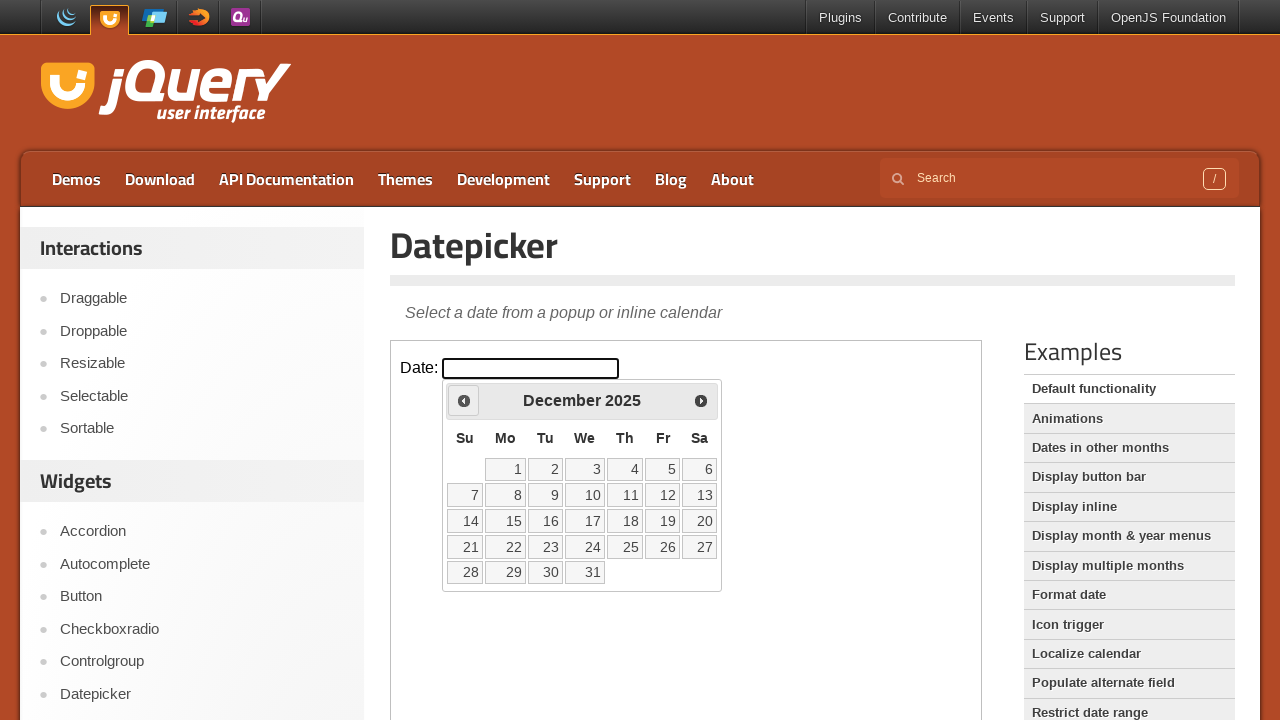

Waited 500ms for calendar to update
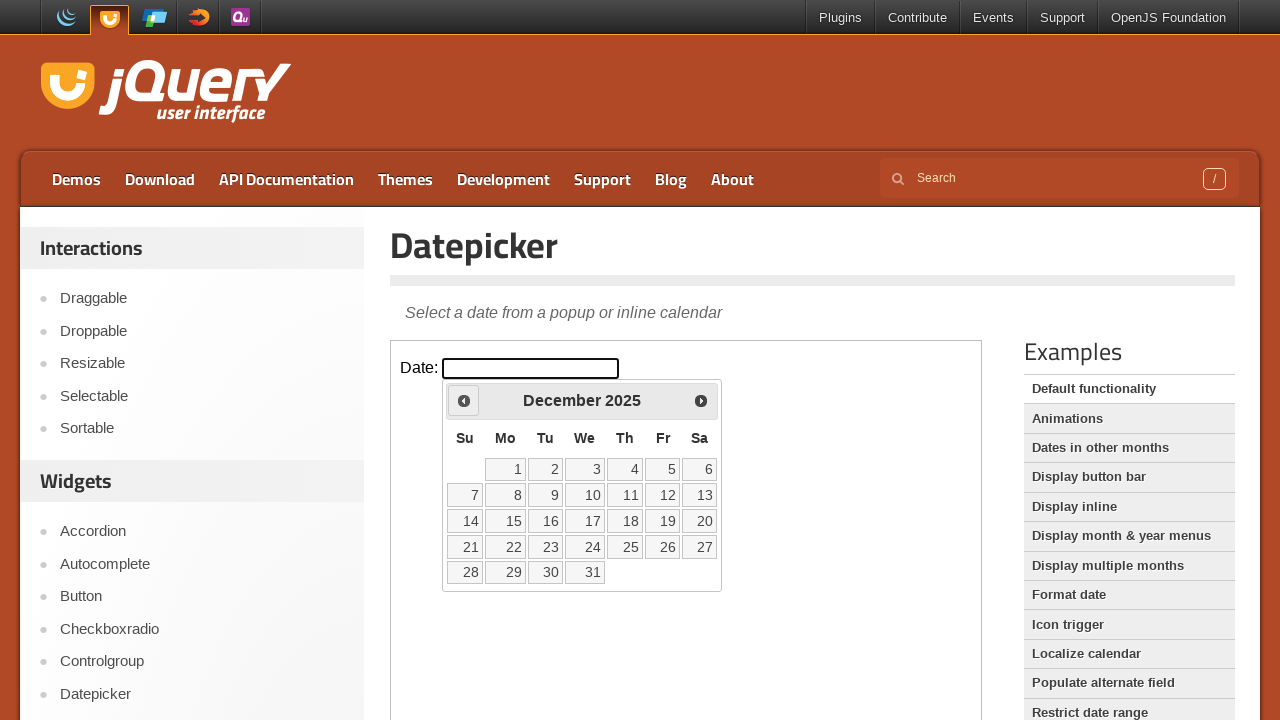

Clicked previous month button (iteration 3/19) at (464, 400) on iframe >> nth=0 >> internal:control=enter-frame >> a.ui-datepicker-prev
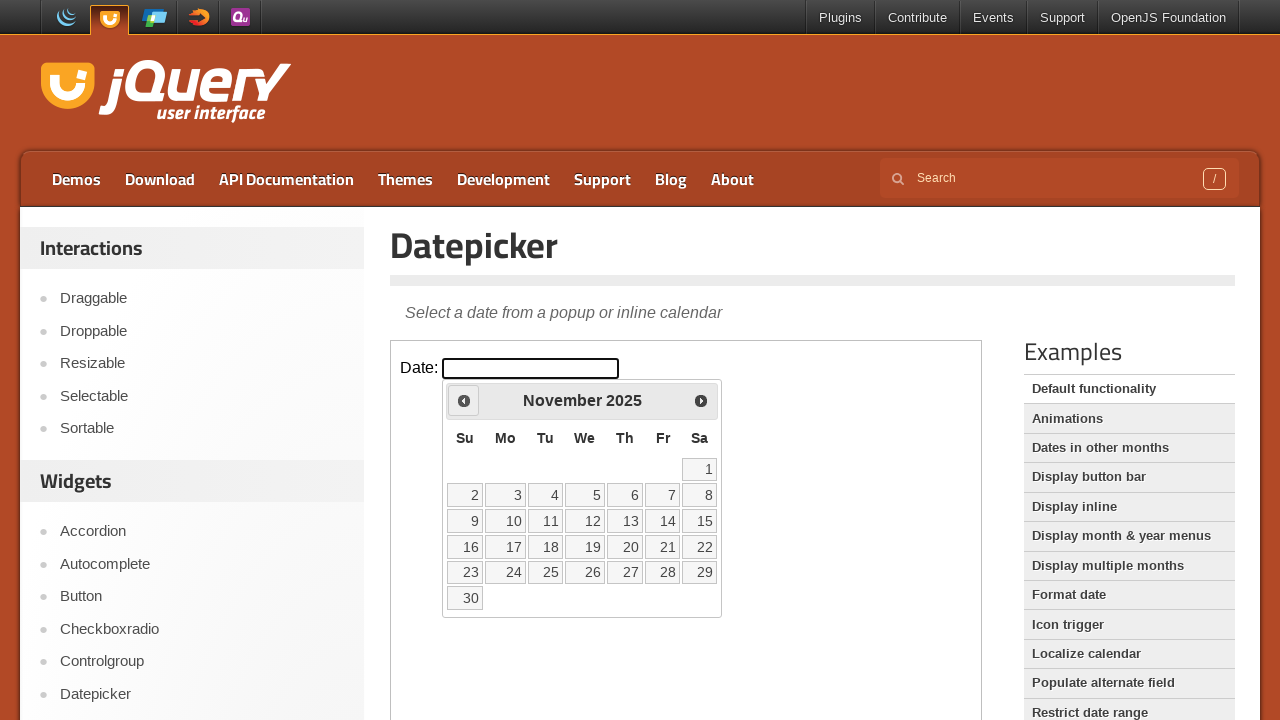

Waited 500ms for calendar to update
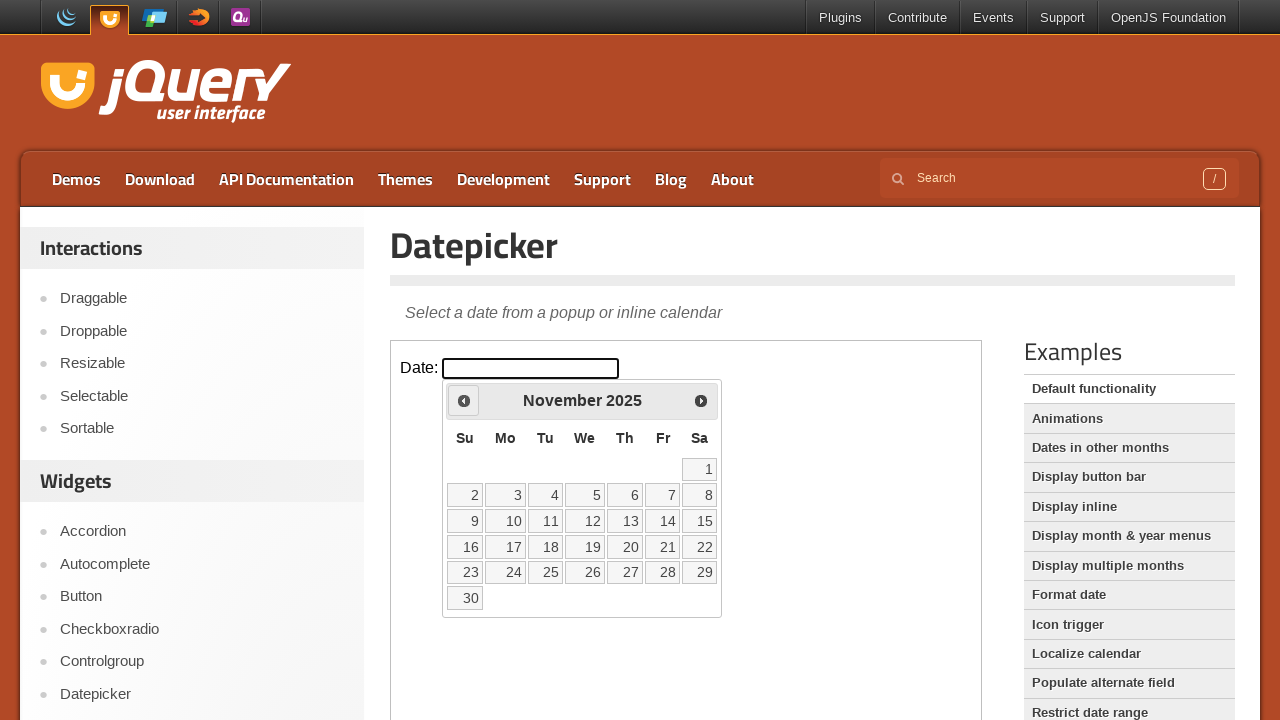

Clicked previous month button (iteration 4/19) at (464, 400) on iframe >> nth=0 >> internal:control=enter-frame >> a.ui-datepicker-prev
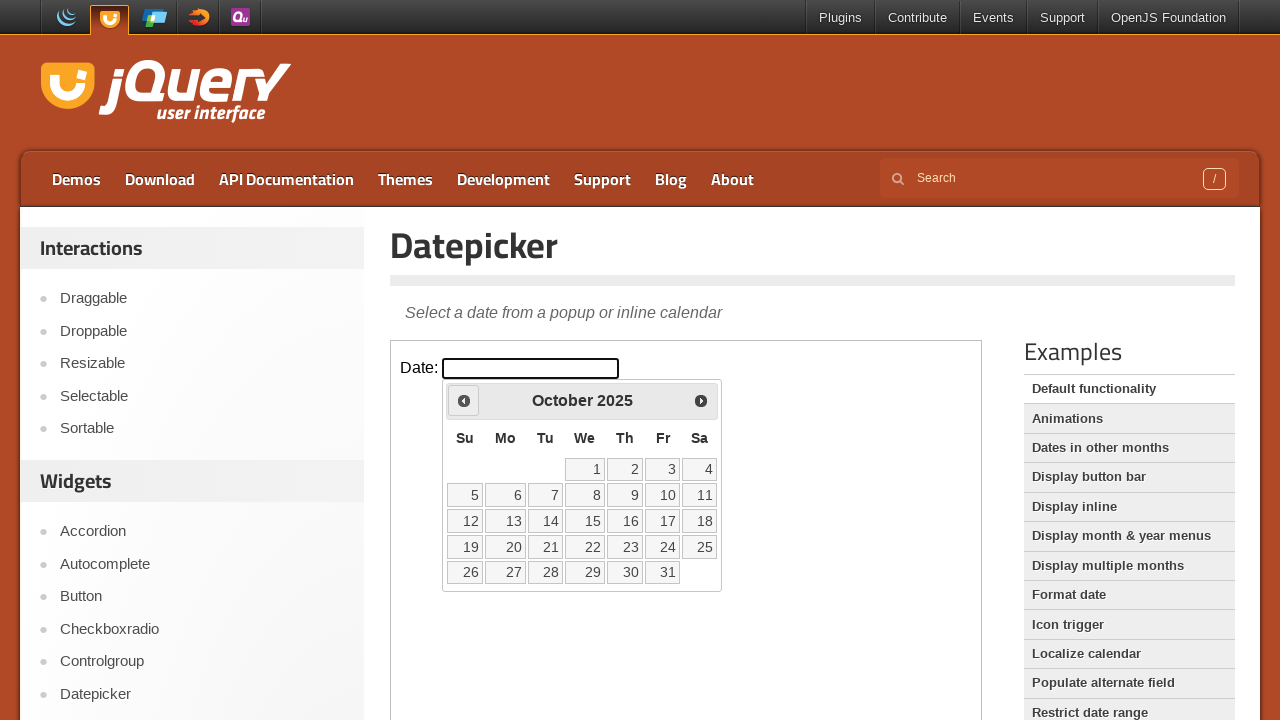

Waited 500ms for calendar to update
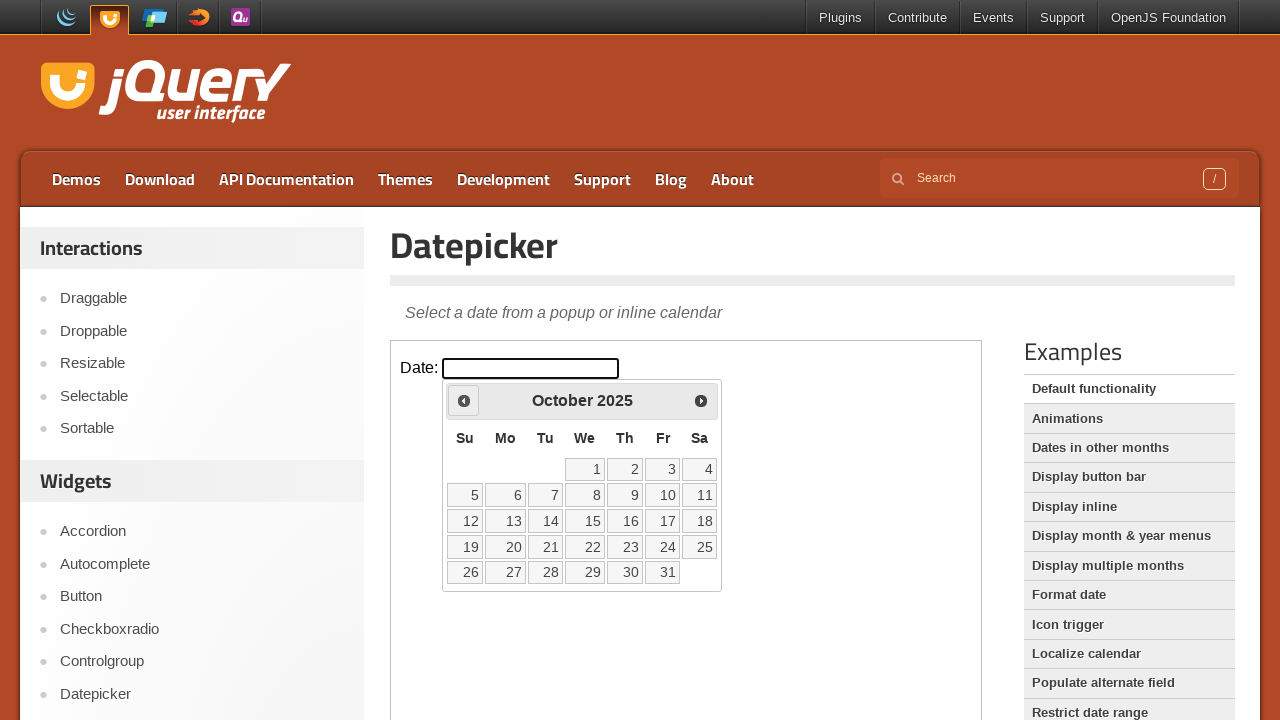

Clicked previous month button (iteration 5/19) at (464, 400) on iframe >> nth=0 >> internal:control=enter-frame >> a.ui-datepicker-prev
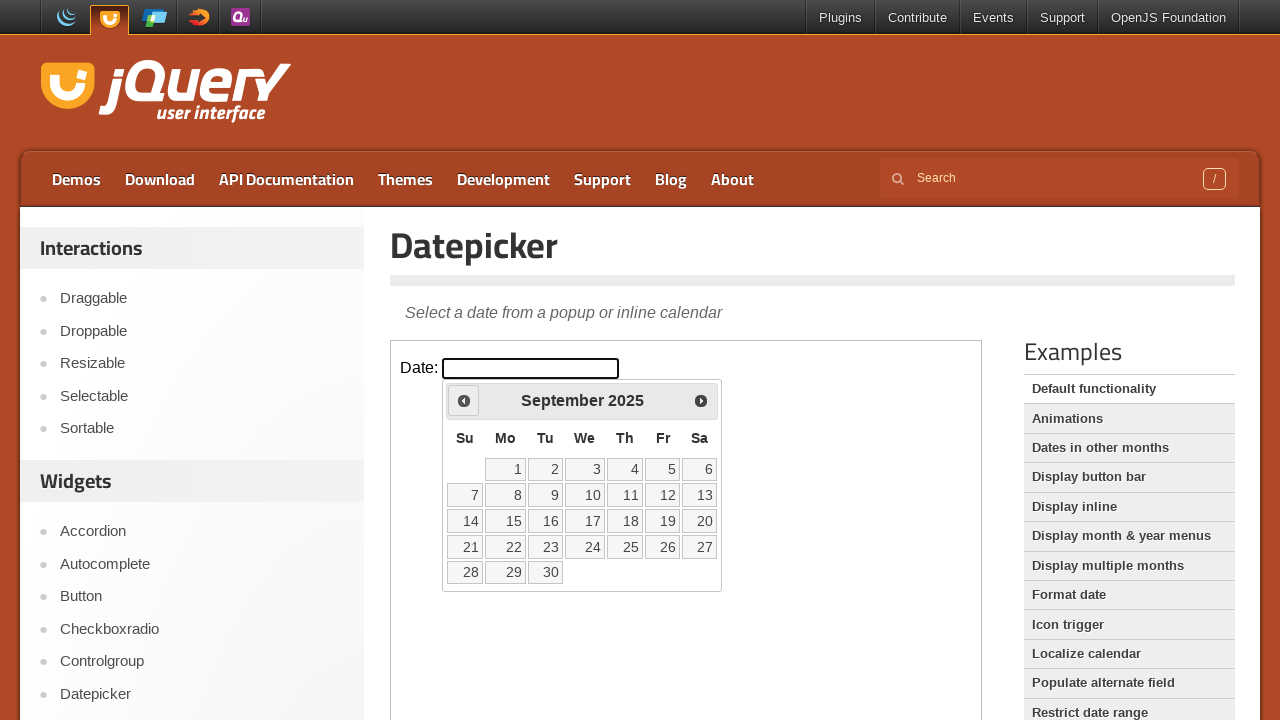

Waited 500ms for calendar to update
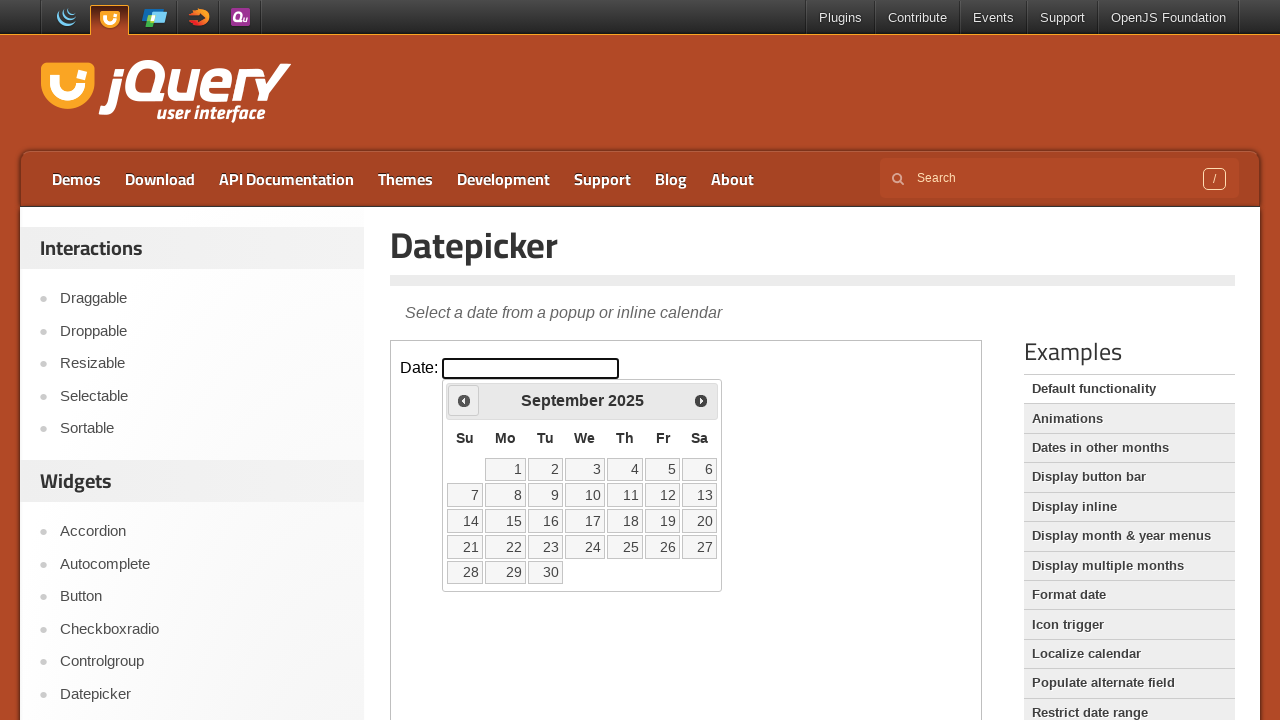

Clicked previous month button (iteration 6/19) at (464, 400) on iframe >> nth=0 >> internal:control=enter-frame >> a.ui-datepicker-prev
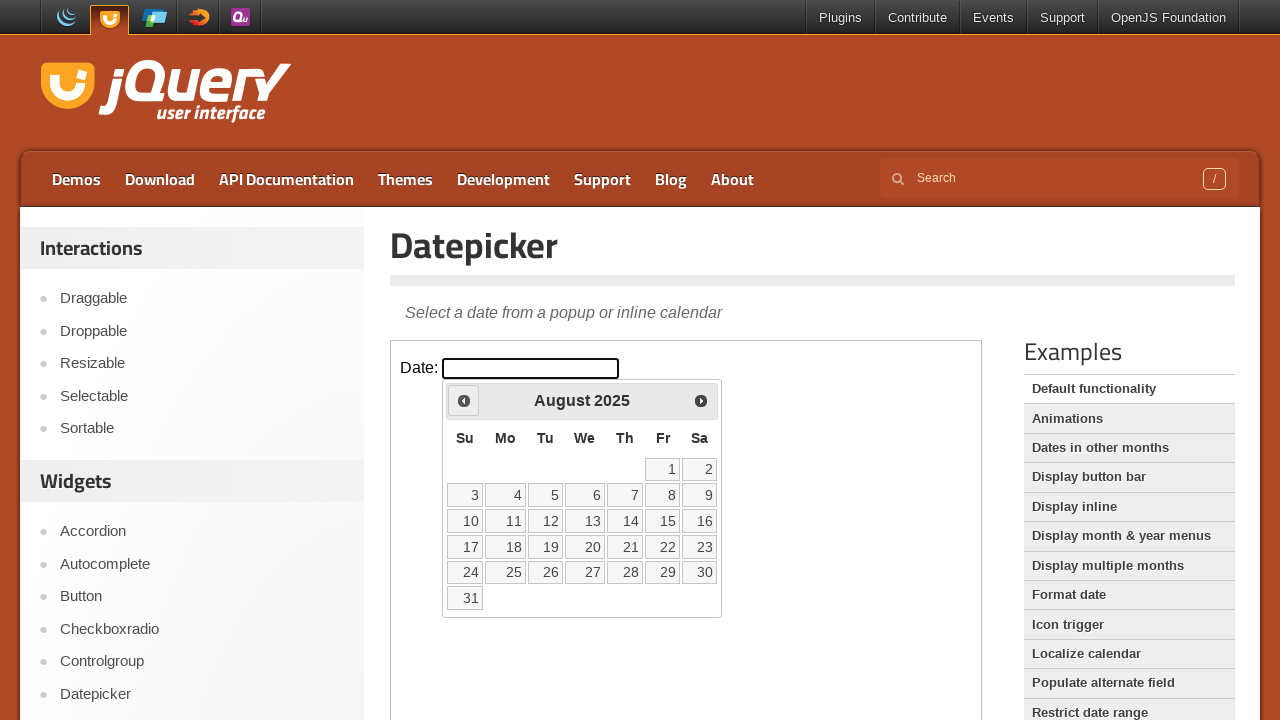

Waited 500ms for calendar to update
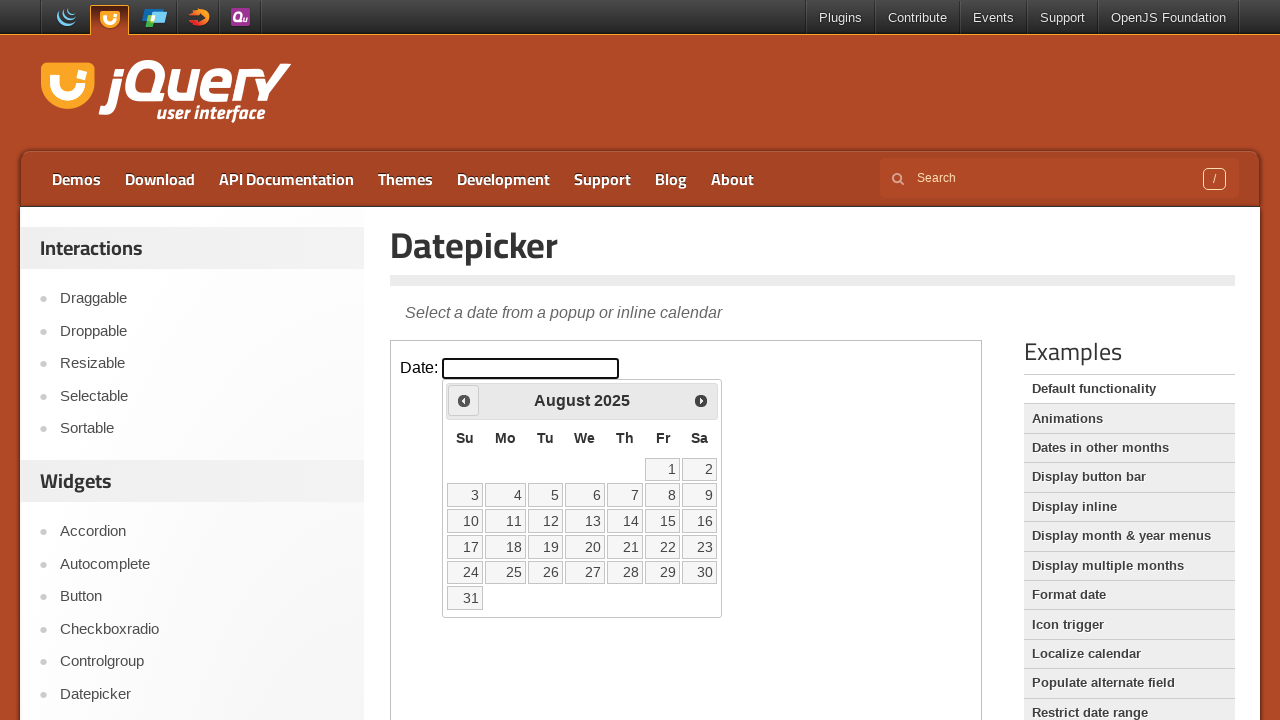

Clicked previous month button (iteration 7/19) at (464, 400) on iframe >> nth=0 >> internal:control=enter-frame >> a.ui-datepicker-prev
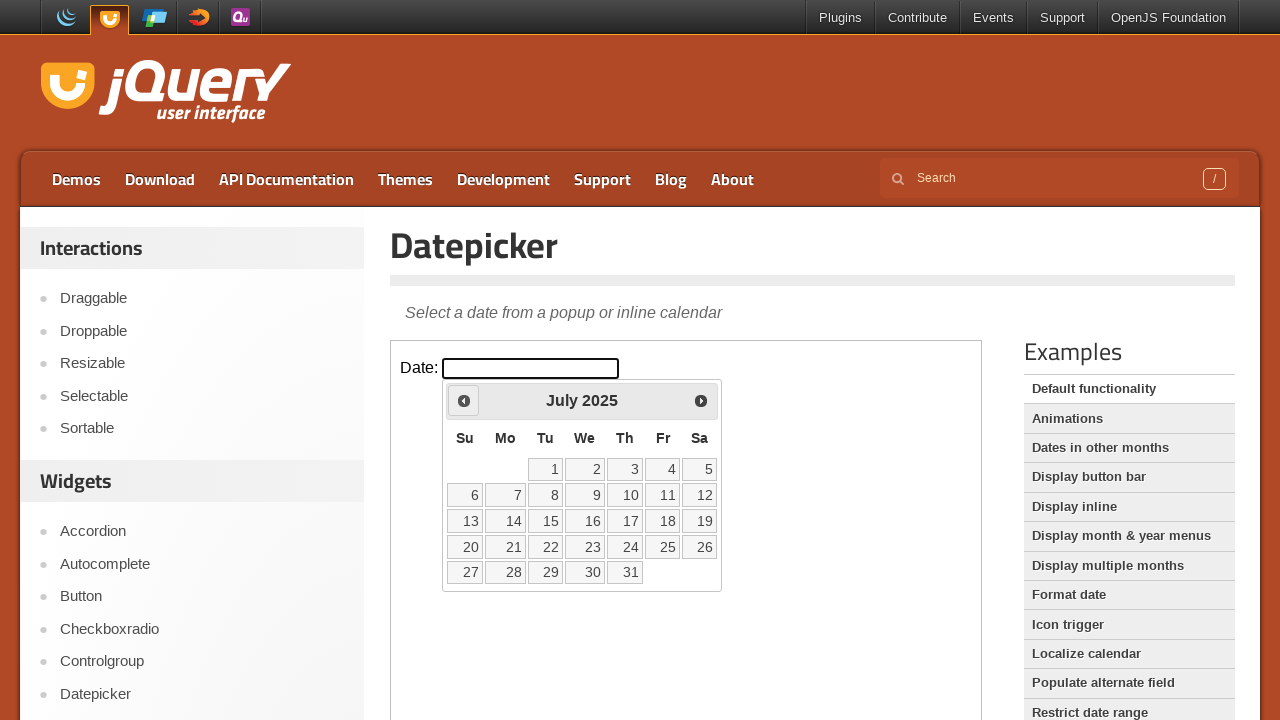

Waited 500ms for calendar to update
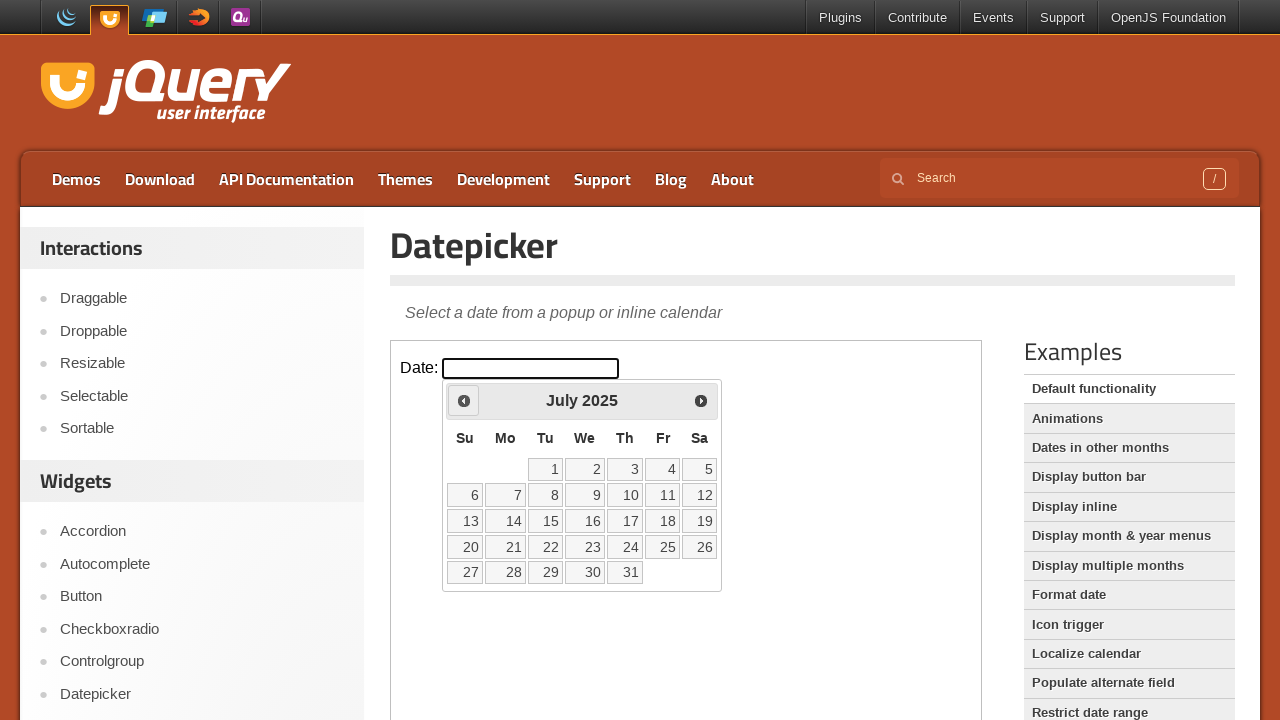

Clicked previous month button (iteration 8/19) at (464, 400) on iframe >> nth=0 >> internal:control=enter-frame >> a.ui-datepicker-prev
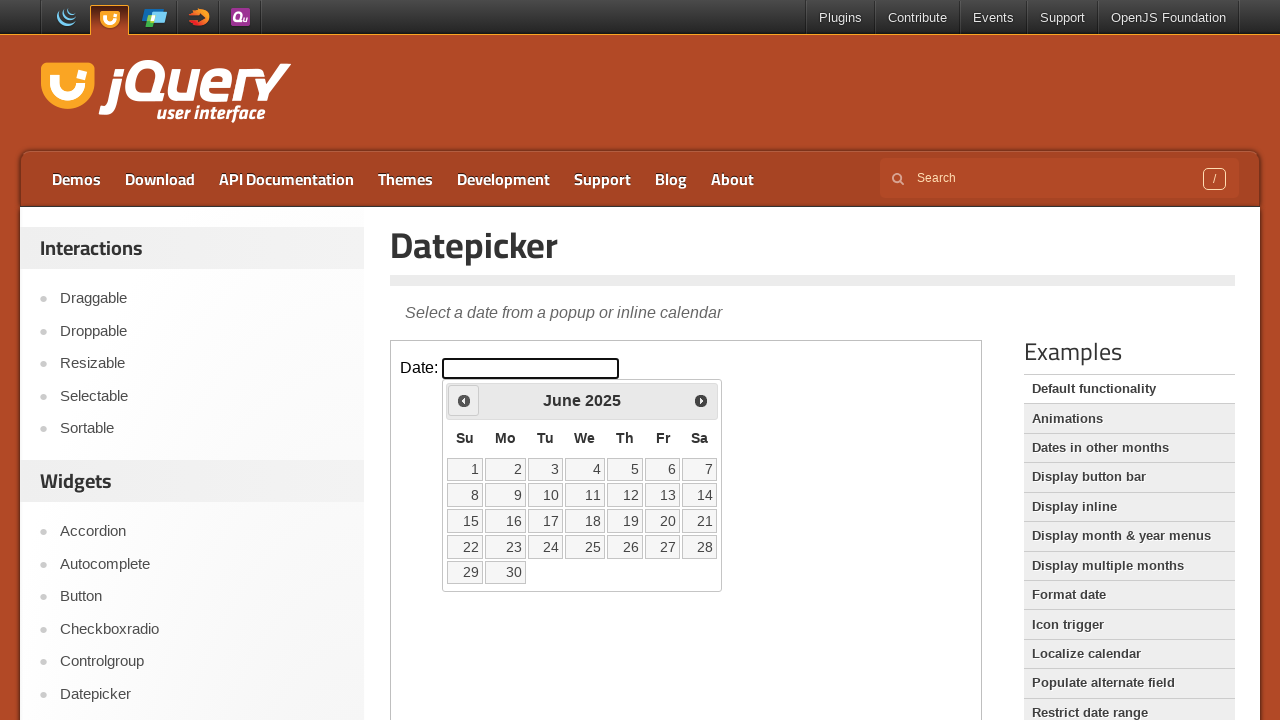

Waited 500ms for calendar to update
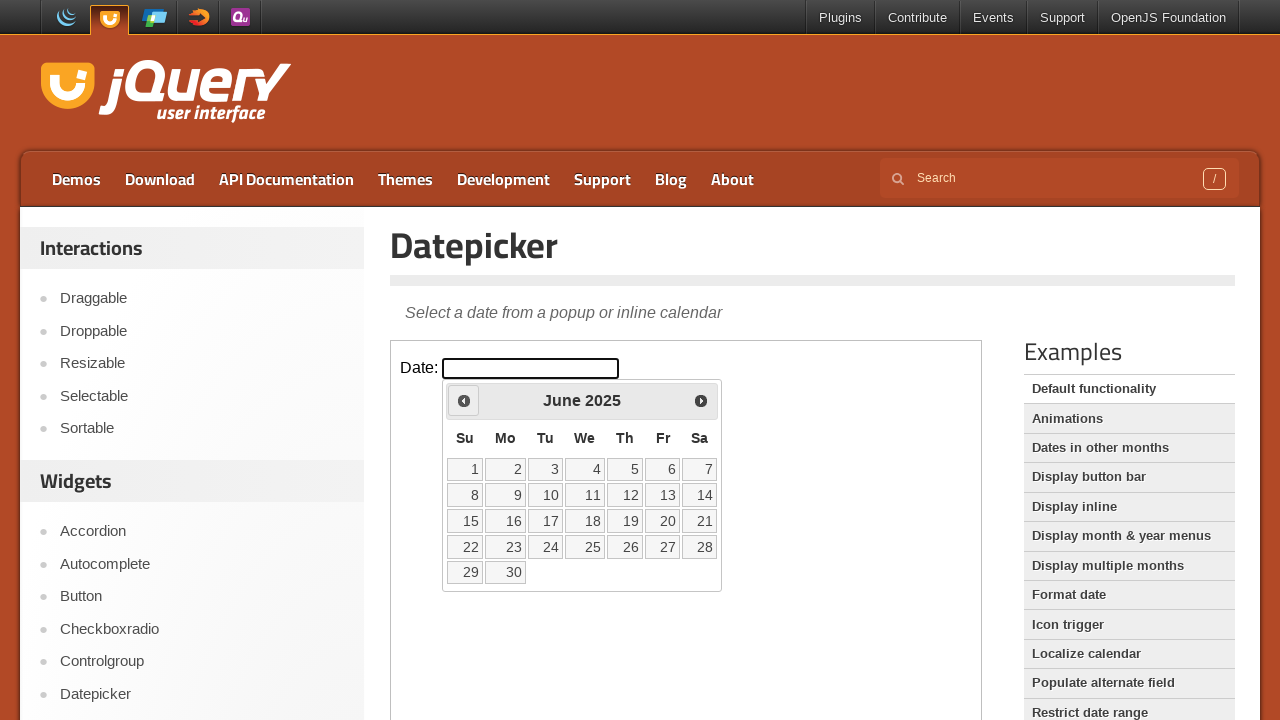

Clicked previous month button (iteration 9/19) at (464, 400) on iframe >> nth=0 >> internal:control=enter-frame >> a.ui-datepicker-prev
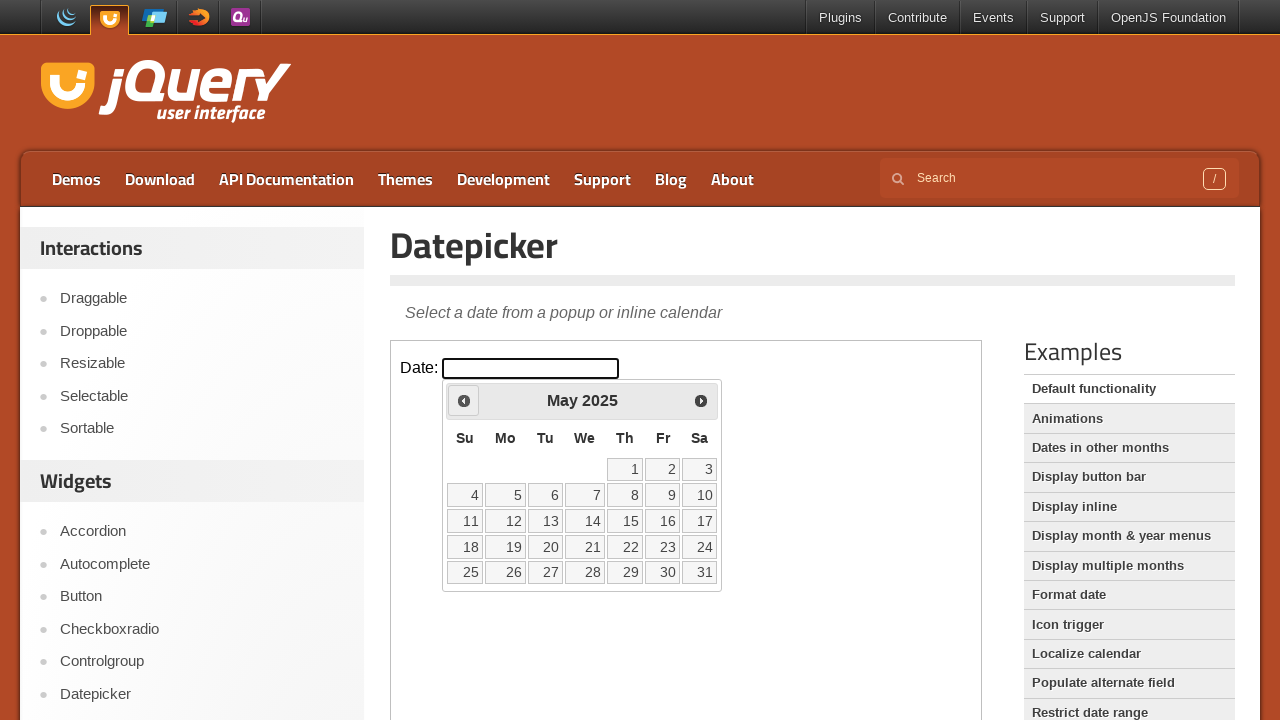

Waited 500ms for calendar to update
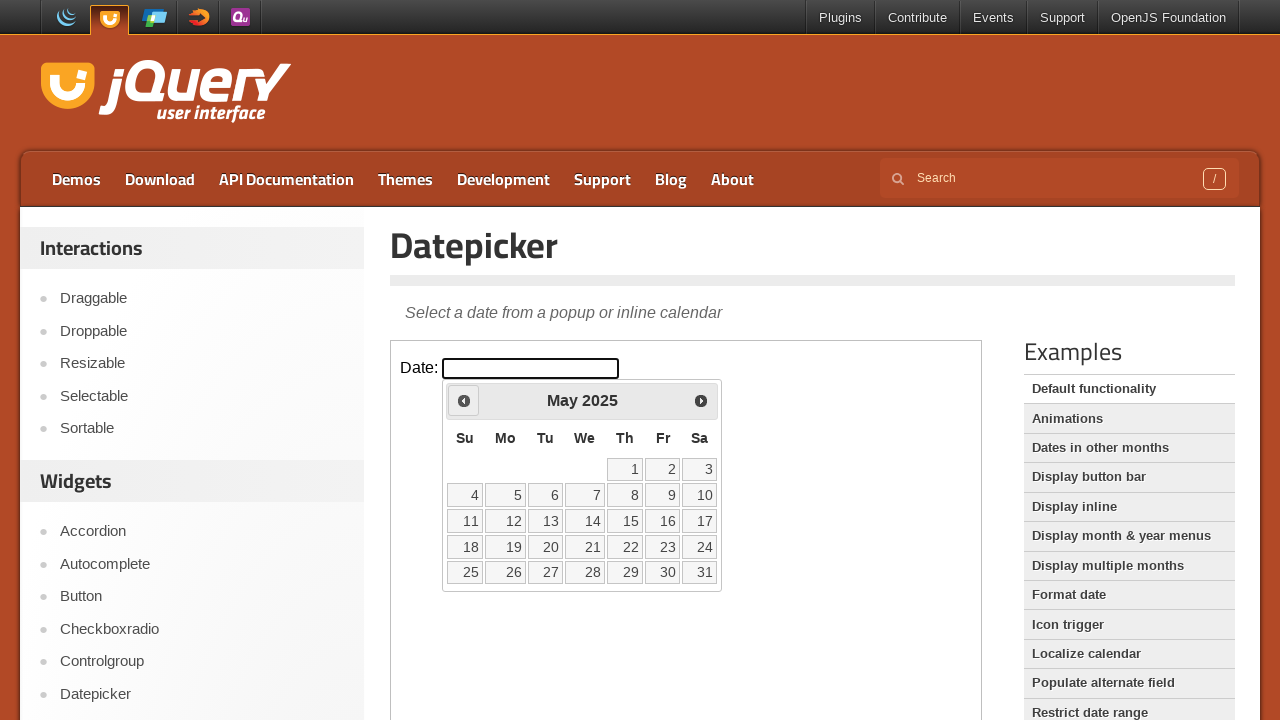

Clicked previous month button (iteration 10/19) at (464, 400) on iframe >> nth=0 >> internal:control=enter-frame >> a.ui-datepicker-prev
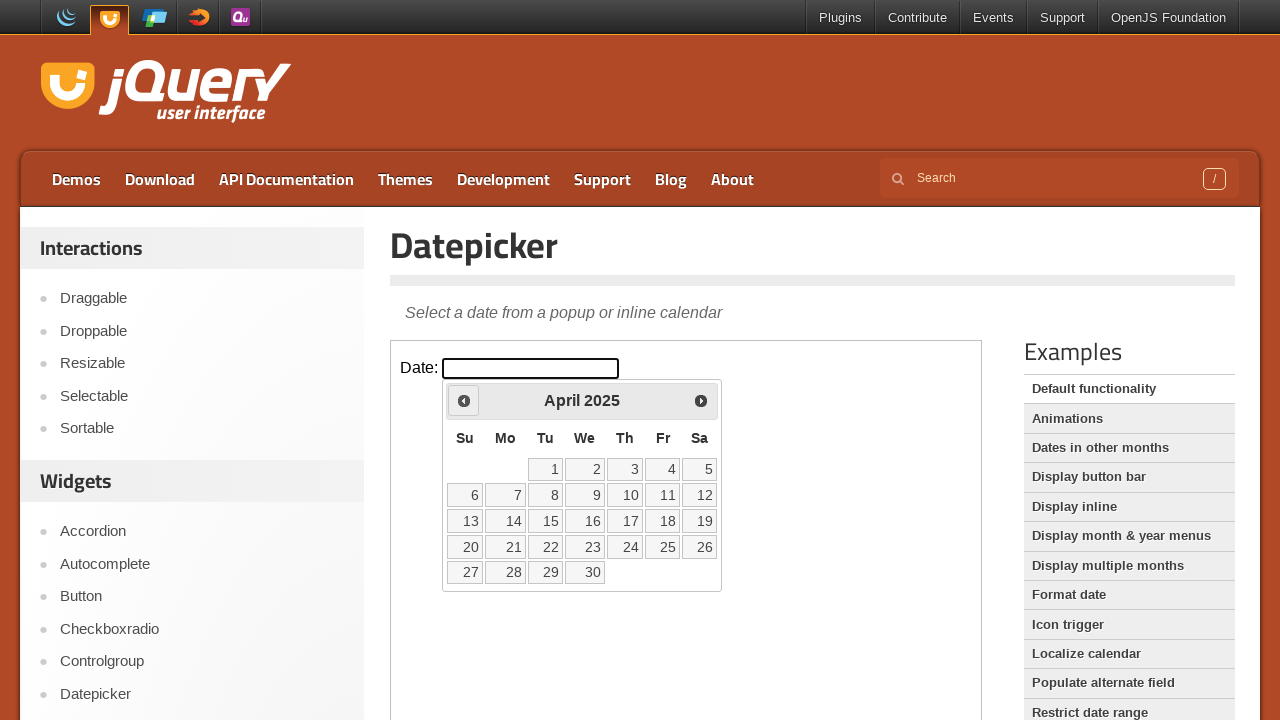

Waited 500ms for calendar to update
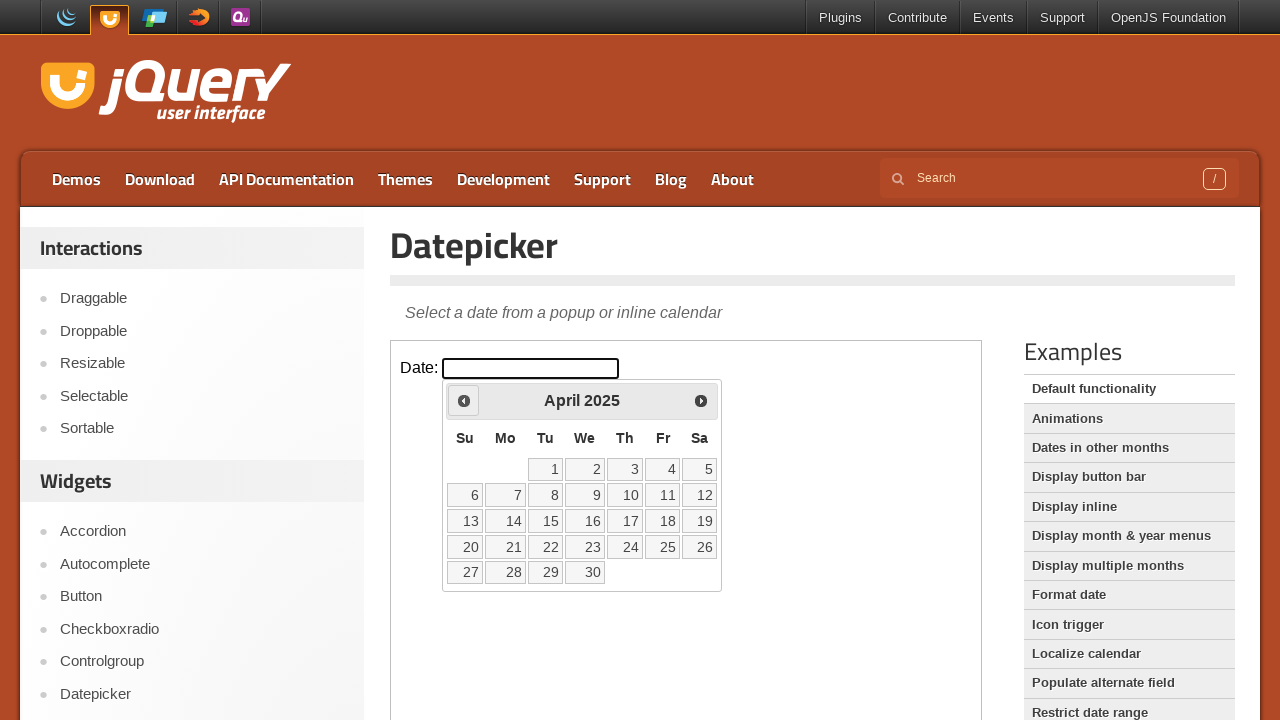

Clicked previous month button (iteration 11/19) at (464, 400) on iframe >> nth=0 >> internal:control=enter-frame >> a.ui-datepicker-prev
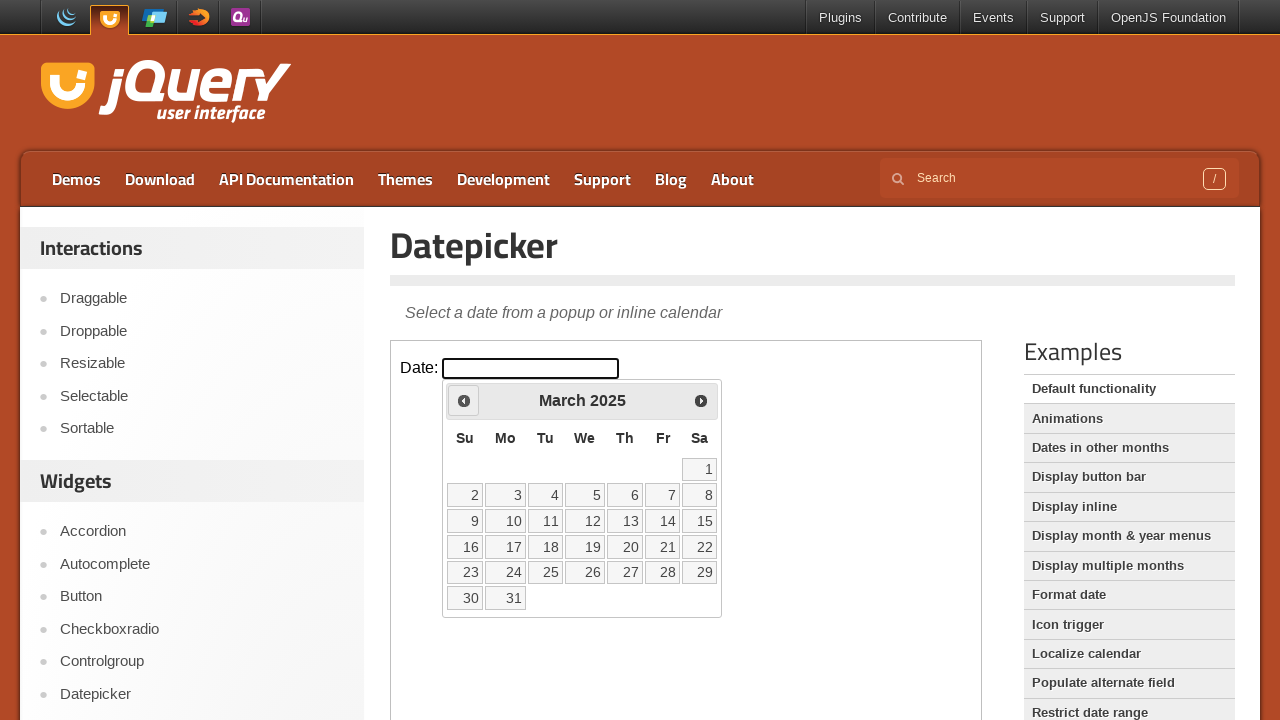

Waited 500ms for calendar to update
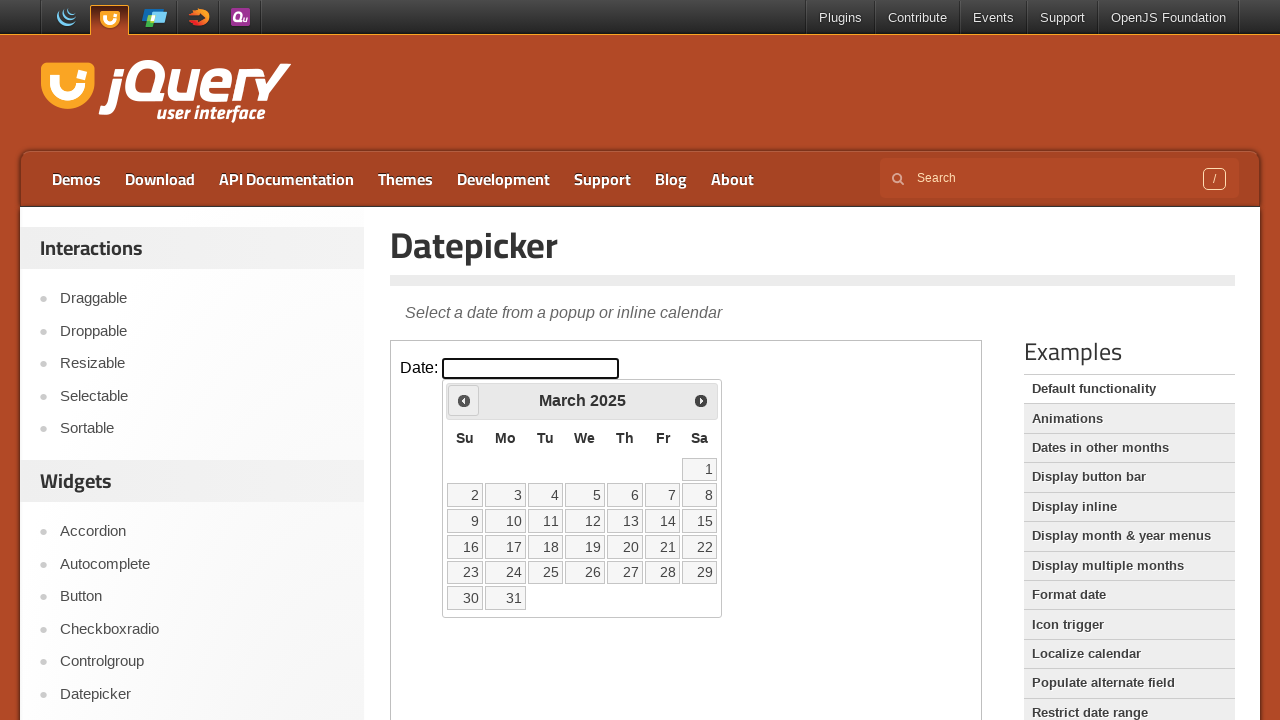

Clicked previous month button (iteration 12/19) at (464, 400) on iframe >> nth=0 >> internal:control=enter-frame >> a.ui-datepicker-prev
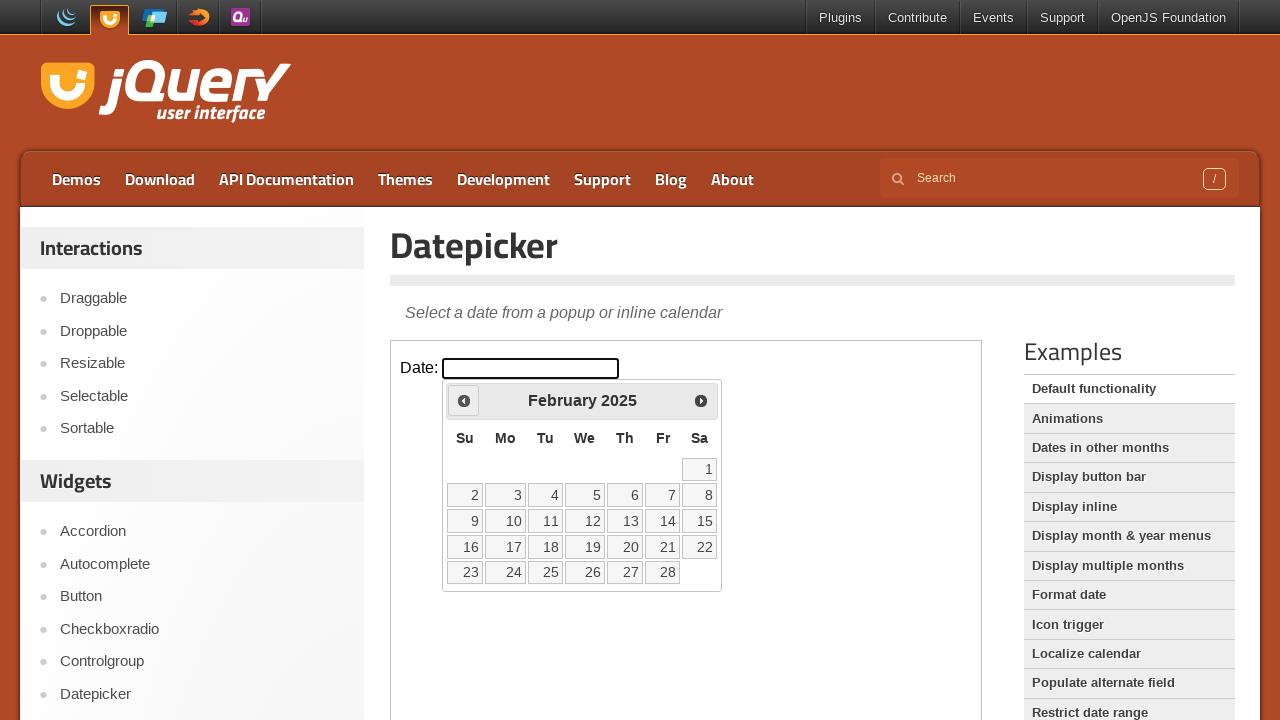

Waited 500ms for calendar to update
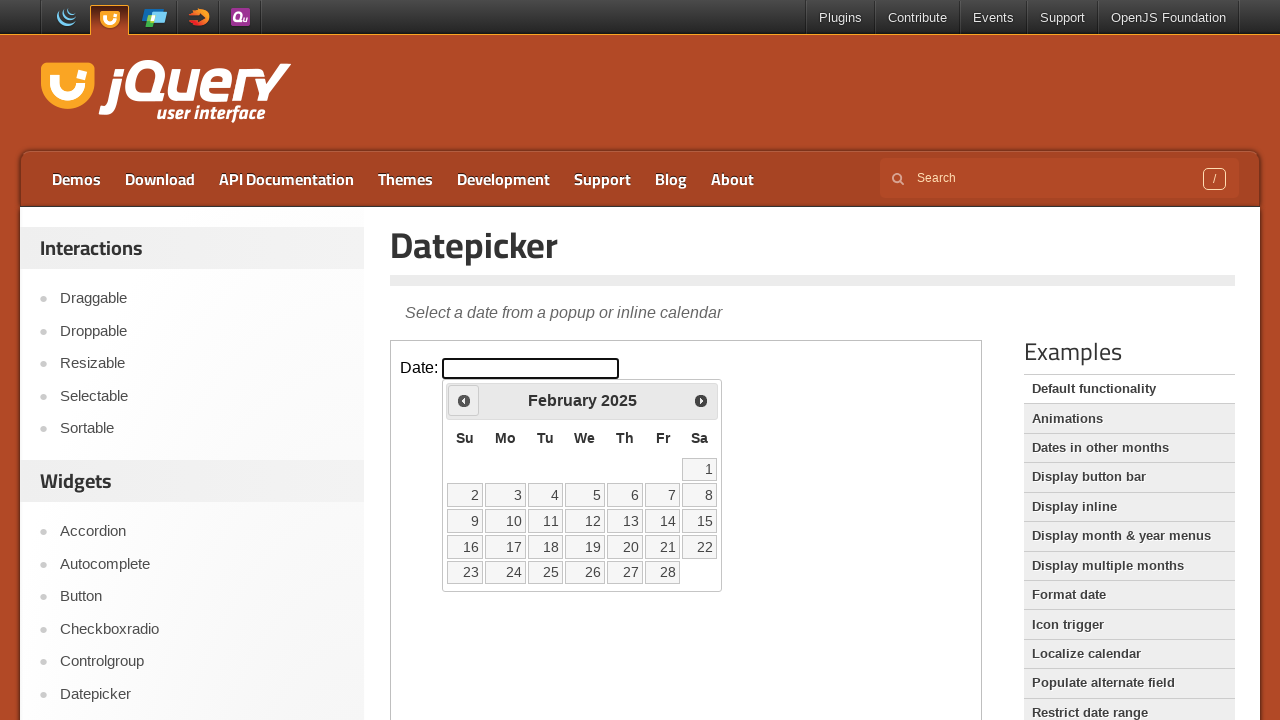

Clicked previous month button (iteration 13/19) at (464, 400) on iframe >> nth=0 >> internal:control=enter-frame >> a.ui-datepicker-prev
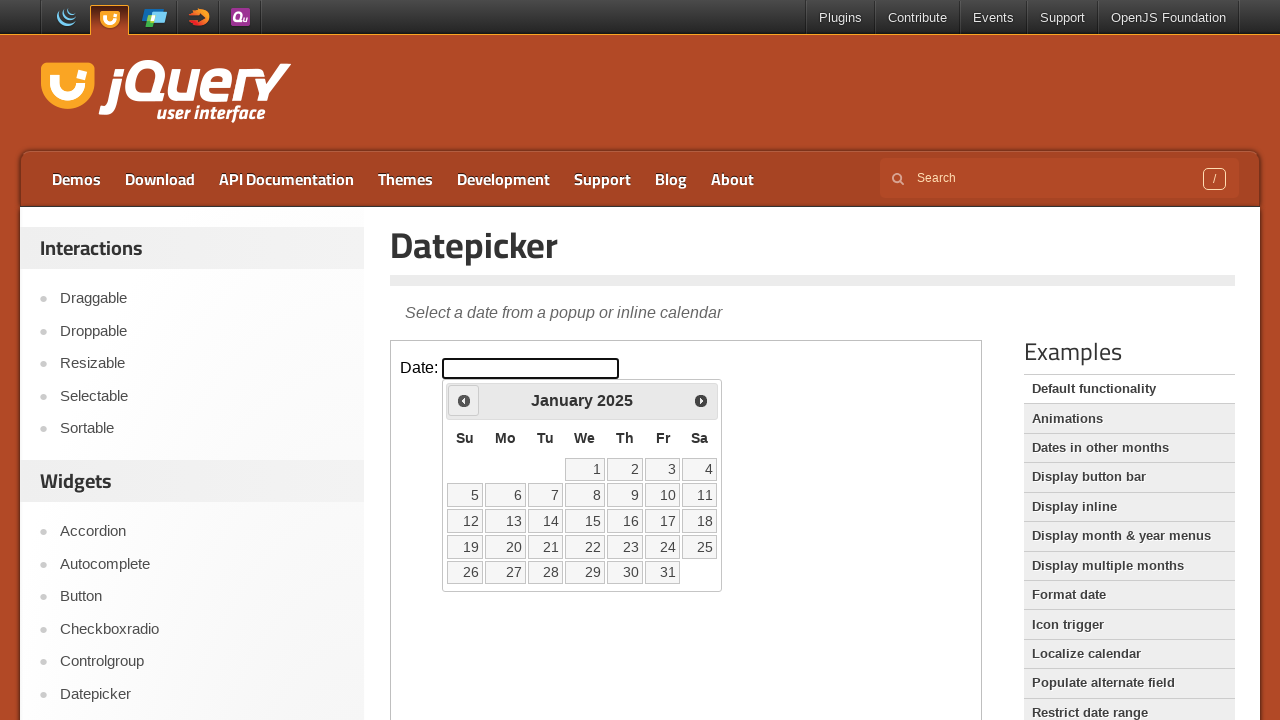

Waited 500ms for calendar to update
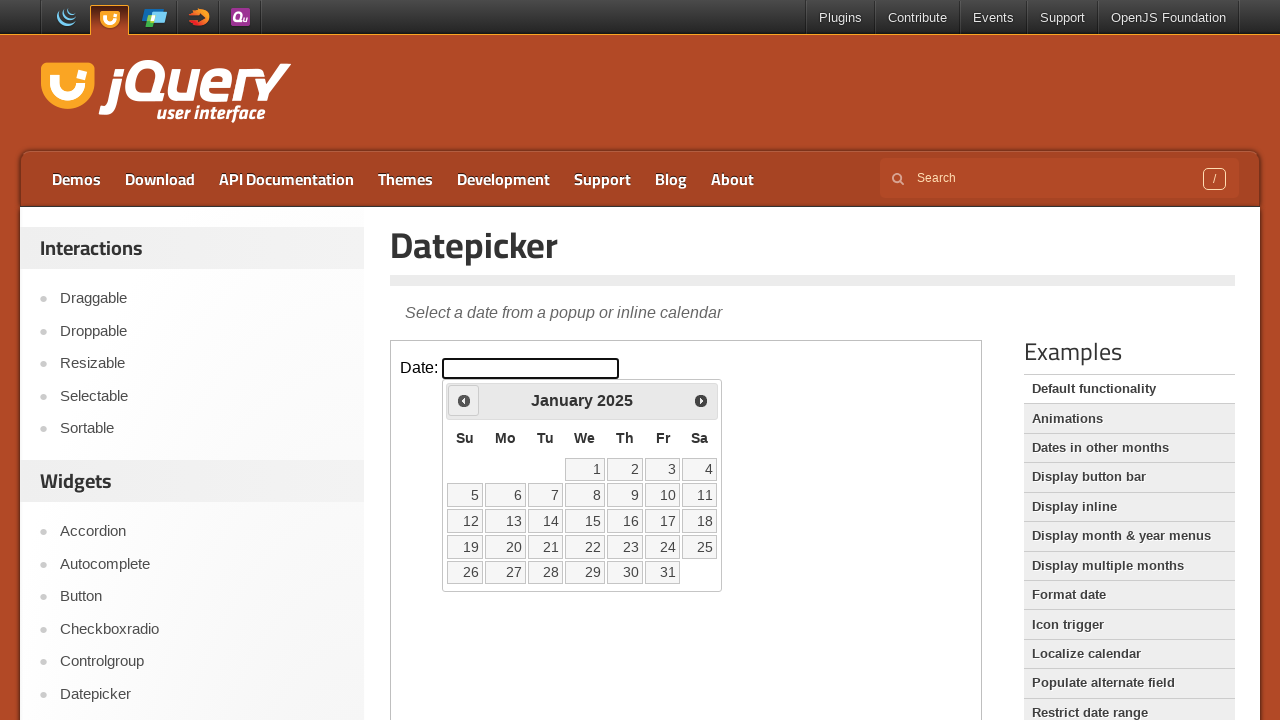

Clicked previous month button (iteration 14/19) at (464, 400) on iframe >> nth=0 >> internal:control=enter-frame >> a.ui-datepicker-prev
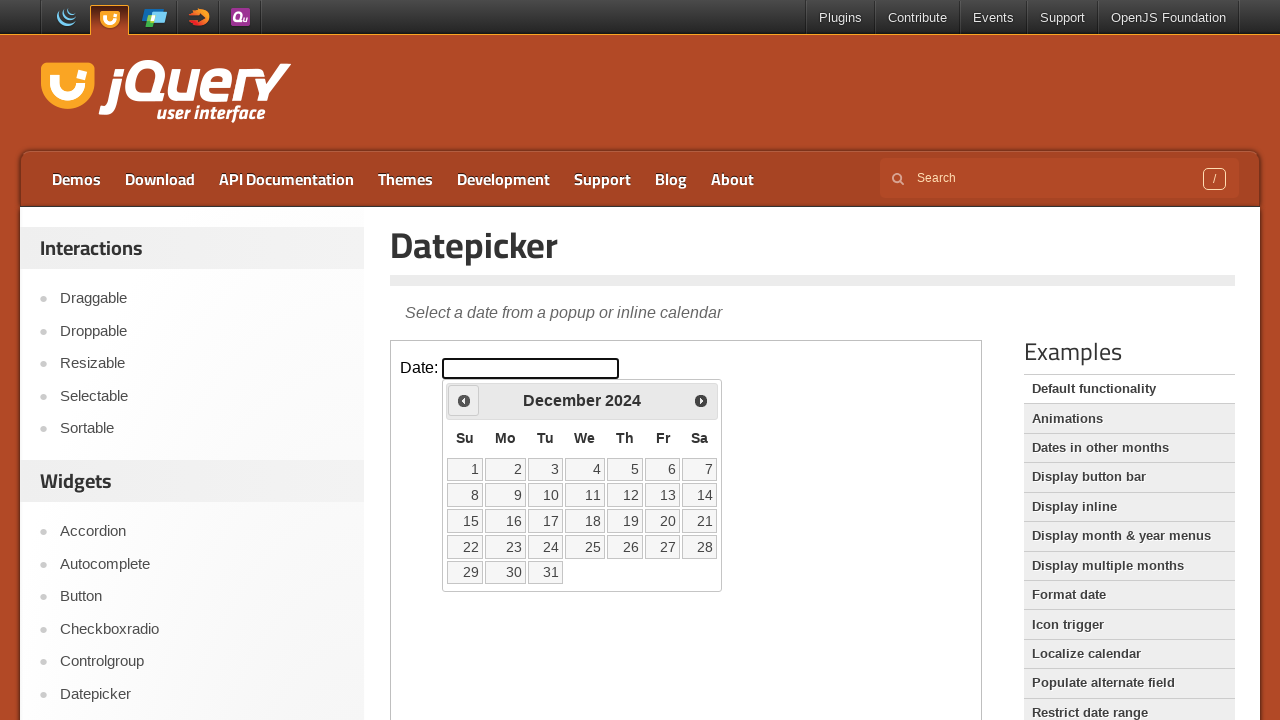

Waited 500ms for calendar to update
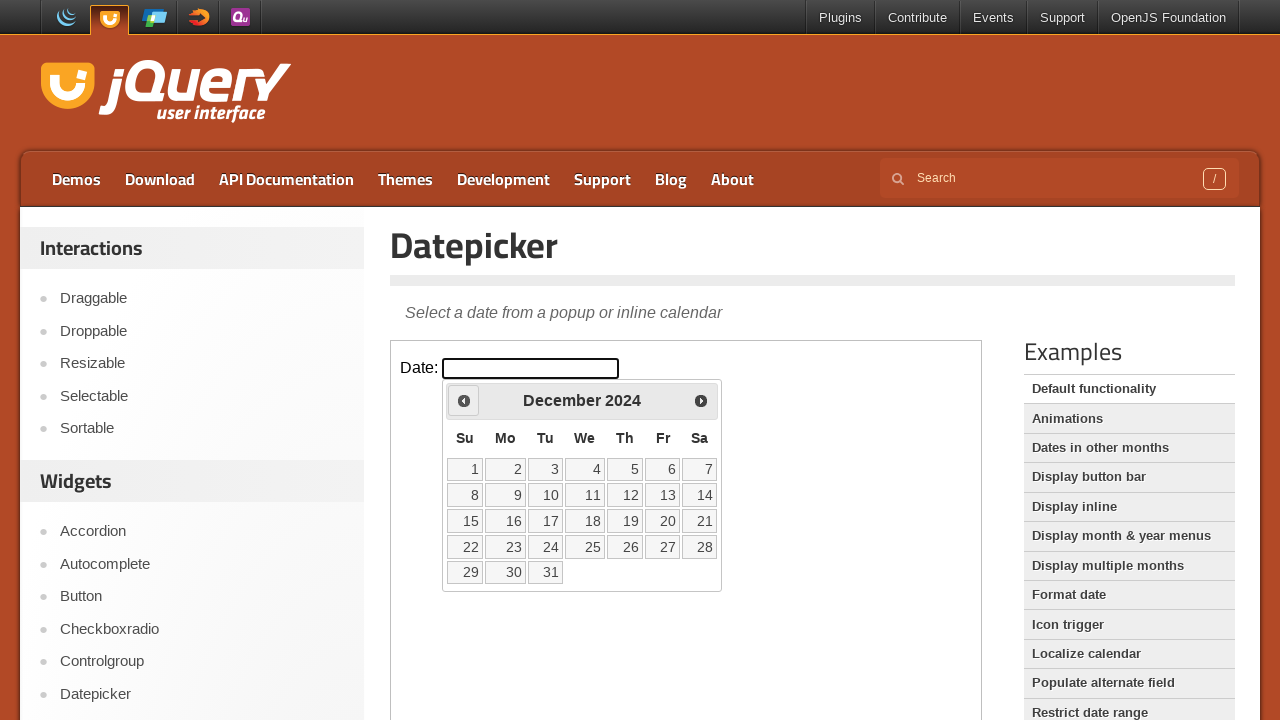

Clicked previous month button (iteration 15/19) at (464, 400) on iframe >> nth=0 >> internal:control=enter-frame >> a.ui-datepicker-prev
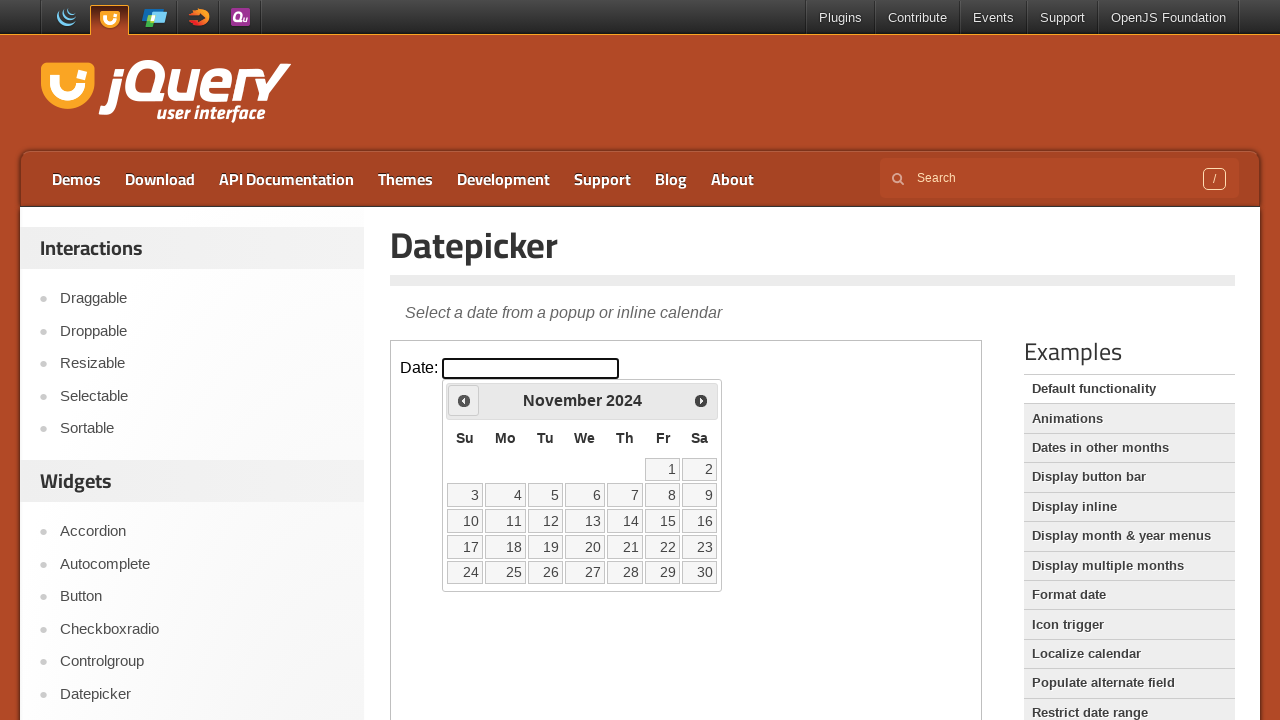

Waited 500ms for calendar to update
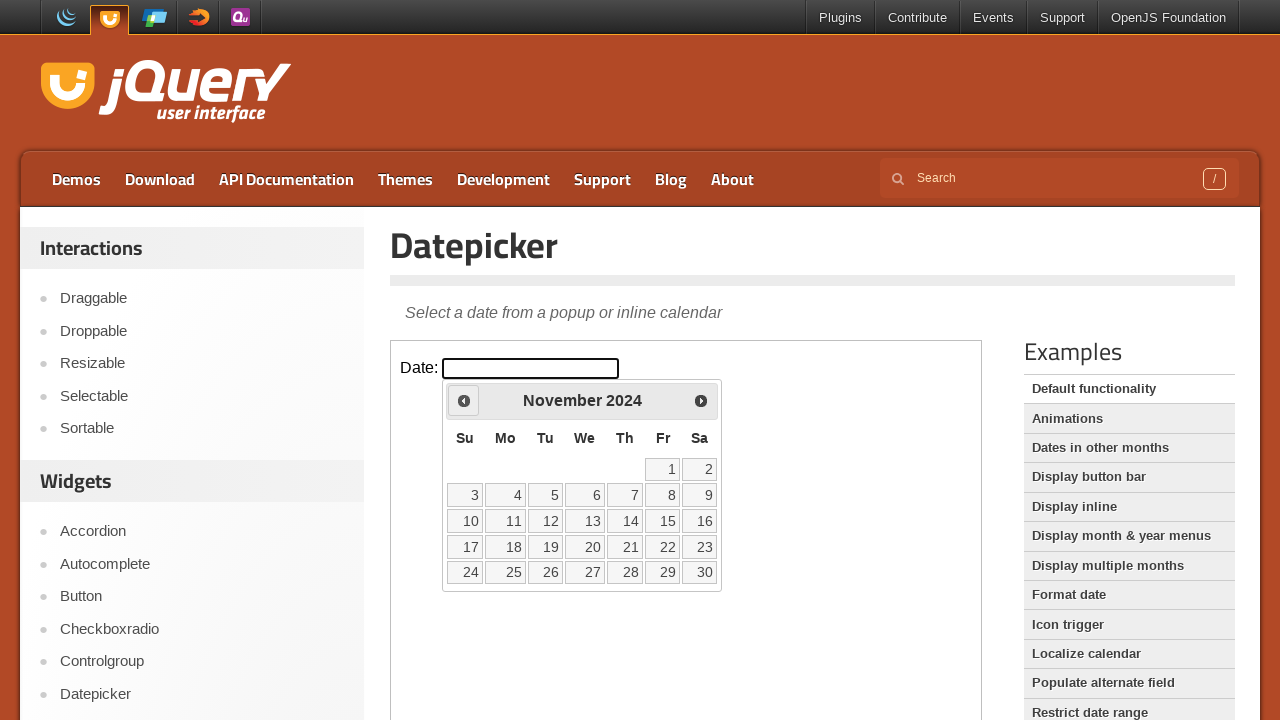

Clicked previous month button (iteration 16/19) at (464, 400) on iframe >> nth=0 >> internal:control=enter-frame >> a.ui-datepicker-prev
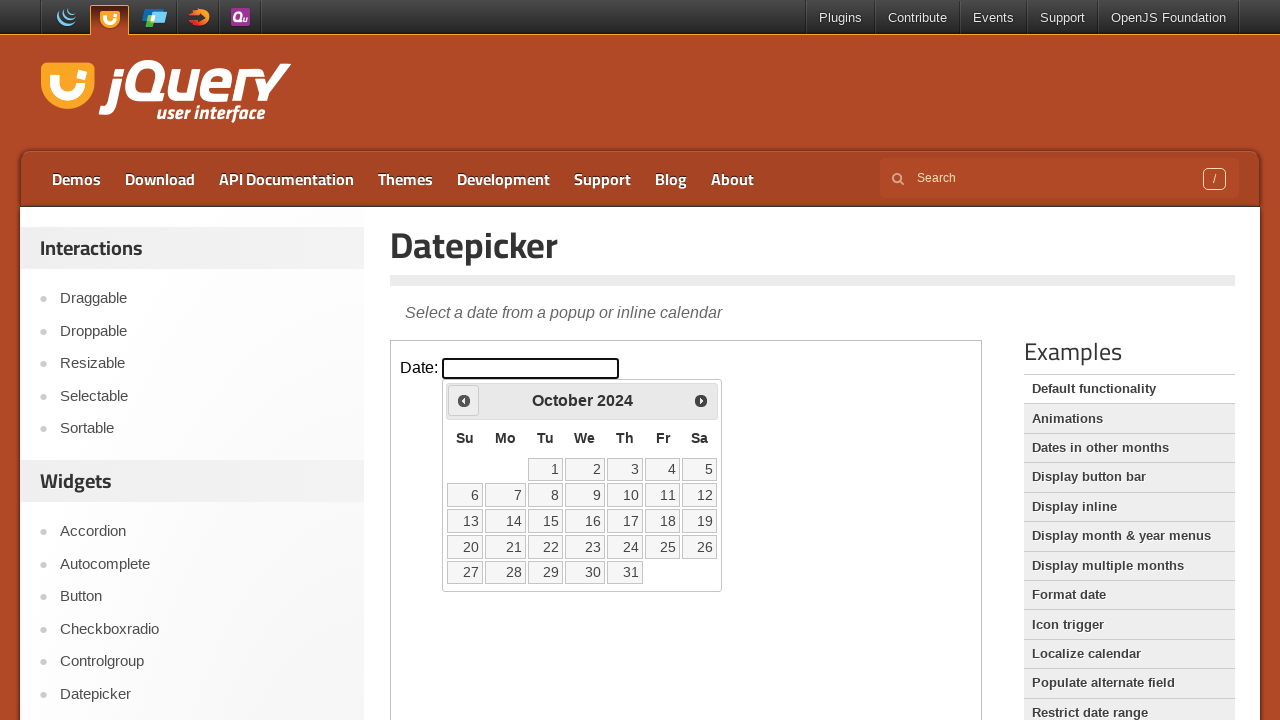

Waited 500ms for calendar to update
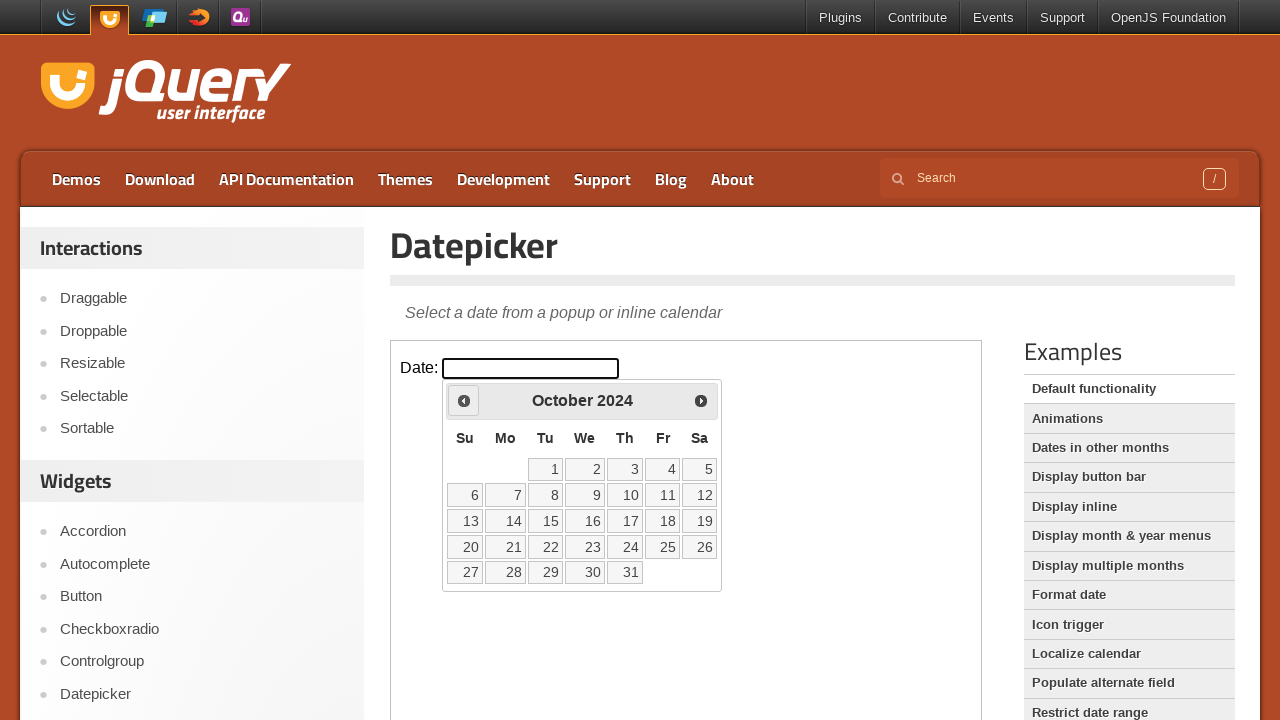

Clicked previous month button (iteration 17/19) at (464, 400) on iframe >> nth=0 >> internal:control=enter-frame >> a.ui-datepicker-prev
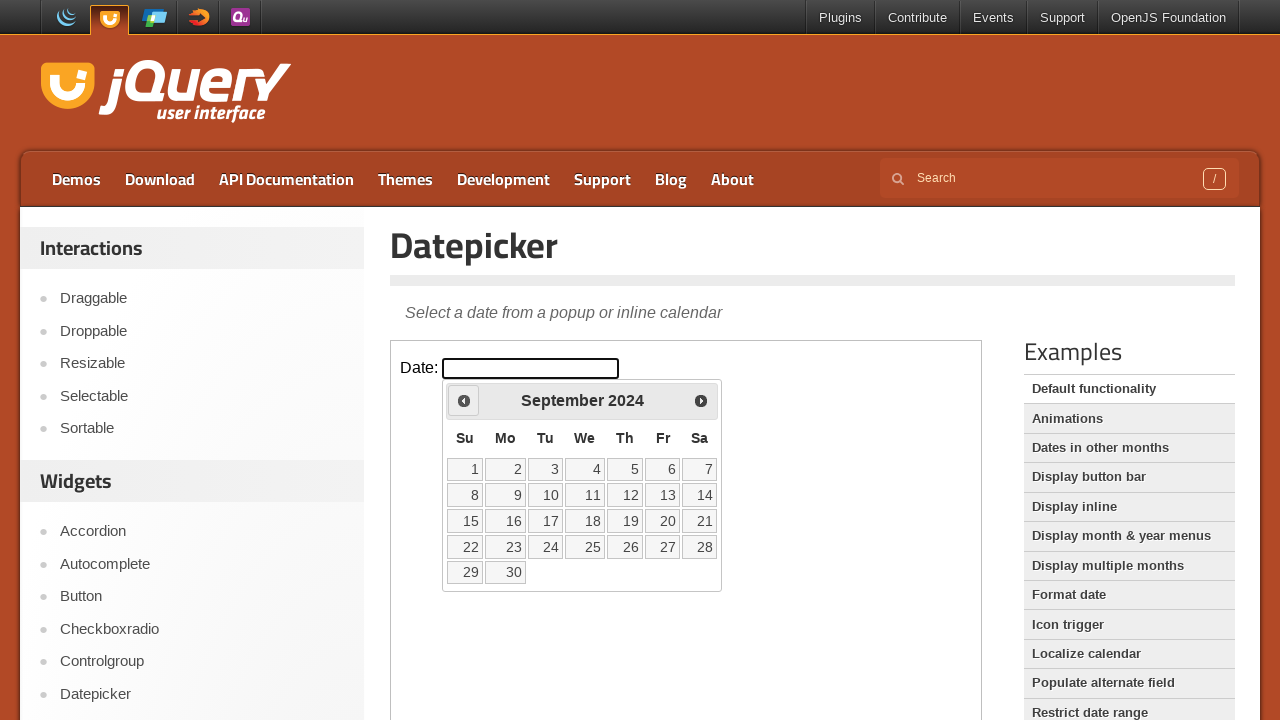

Waited 500ms for calendar to update
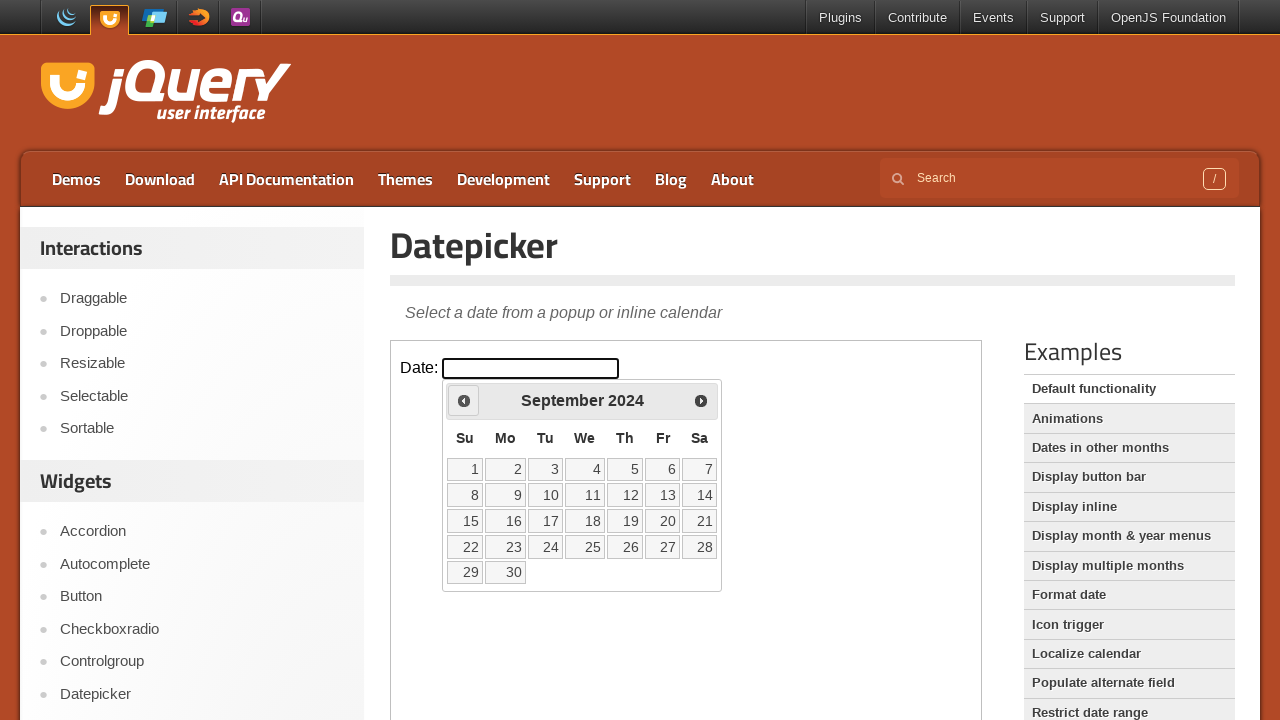

Clicked previous month button (iteration 18/19) at (464, 400) on iframe >> nth=0 >> internal:control=enter-frame >> a.ui-datepicker-prev
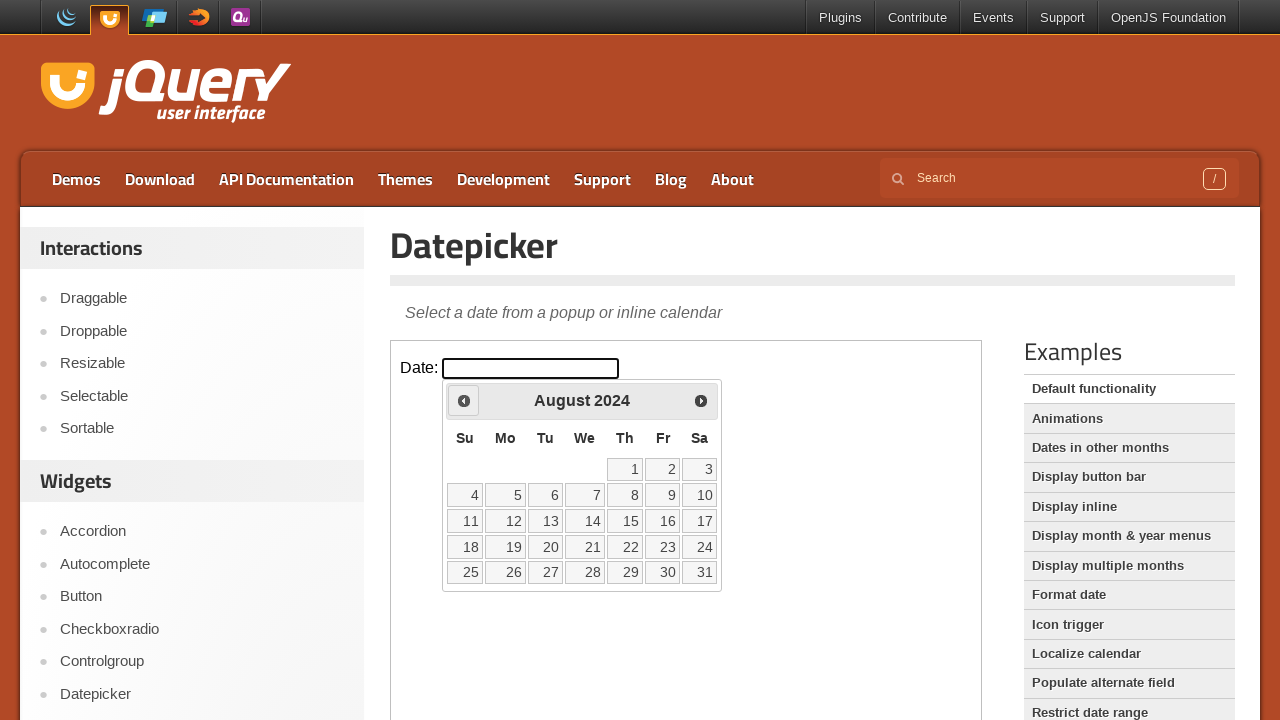

Waited 500ms for calendar to update
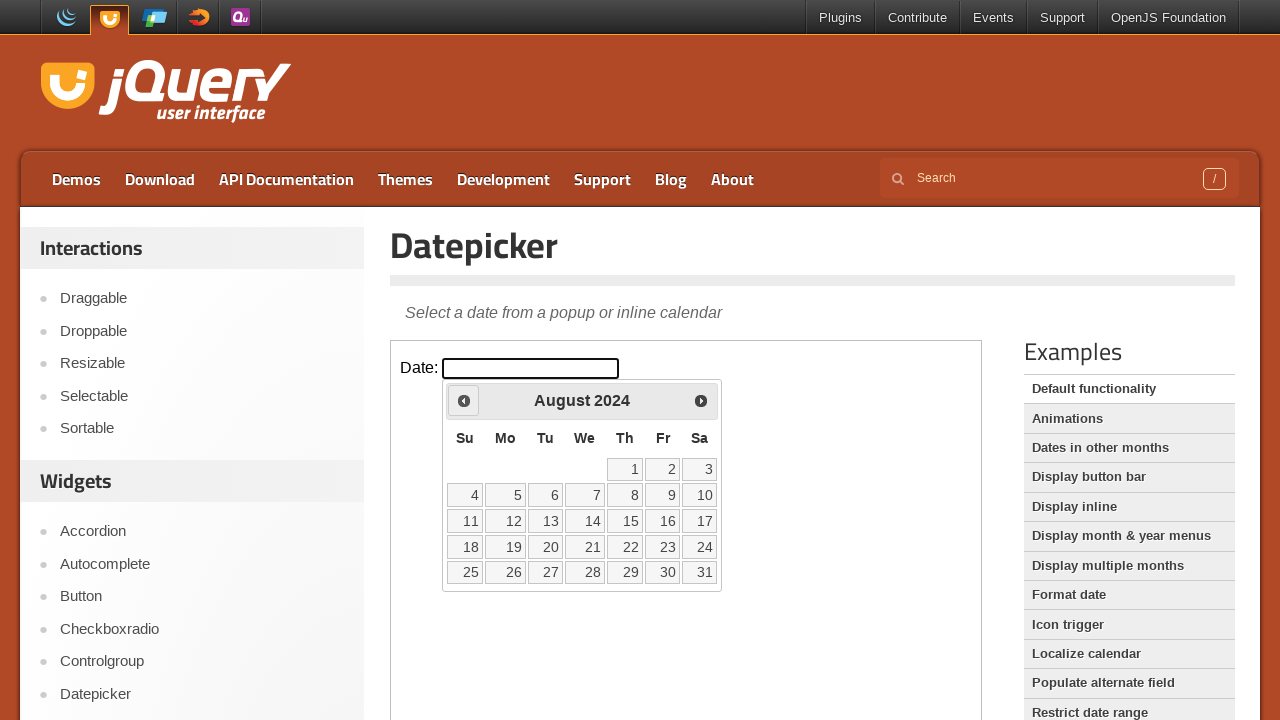

Clicked previous month button (iteration 19/19) at (464, 400) on iframe >> nth=0 >> internal:control=enter-frame >> a.ui-datepicker-prev
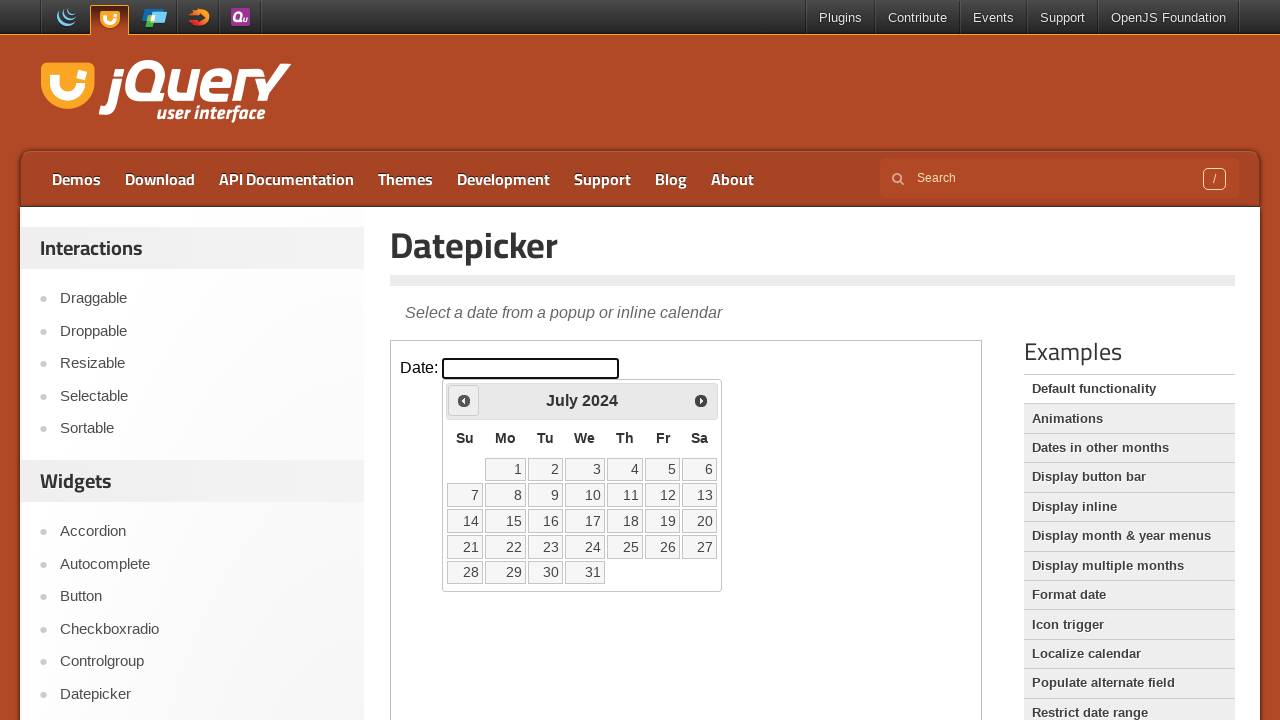

Waited 500ms for calendar to update
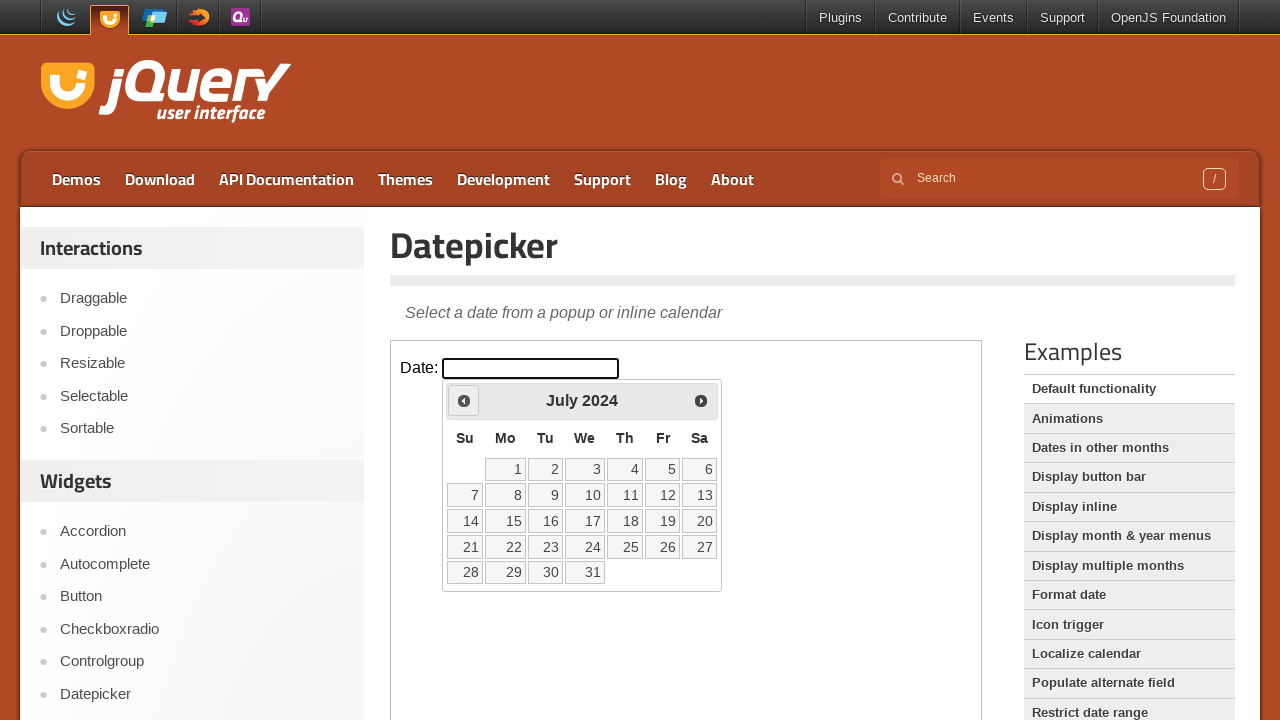

Clicked on target day 15 in the calendar at (506, 521) on iframe >> nth=0 >> internal:control=enter-frame >> a:has-text('15') >> nth=0
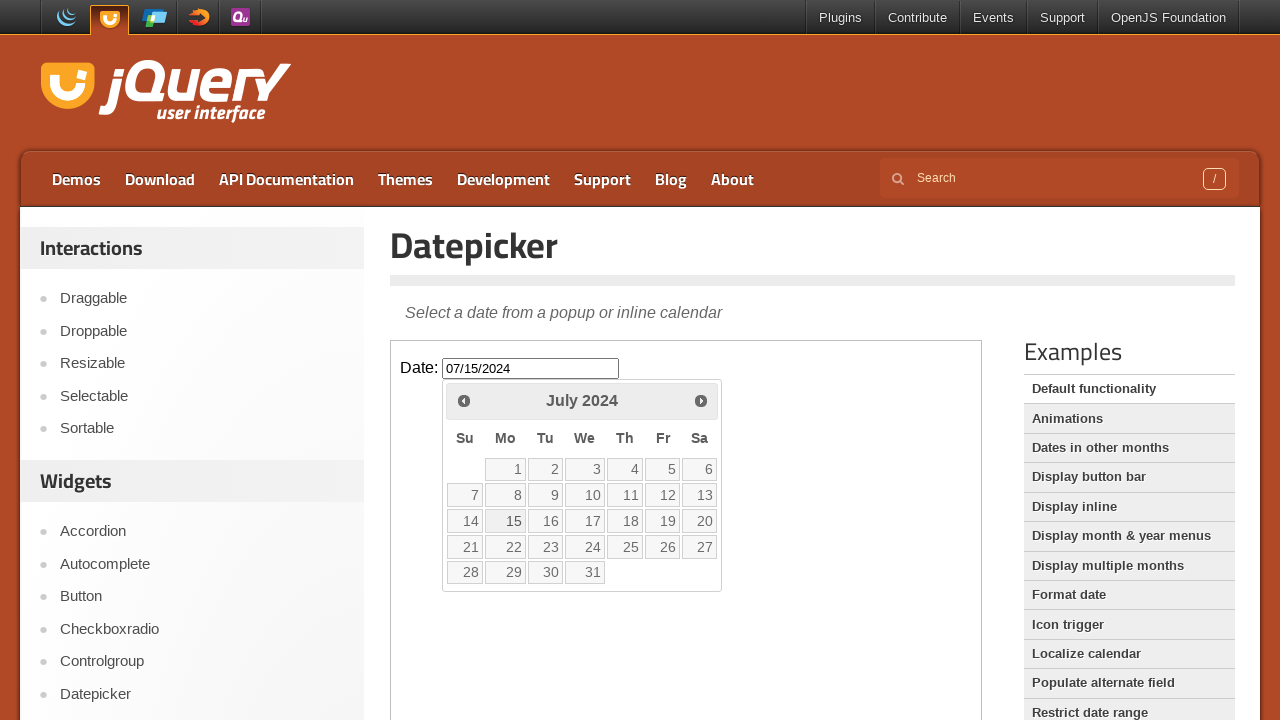

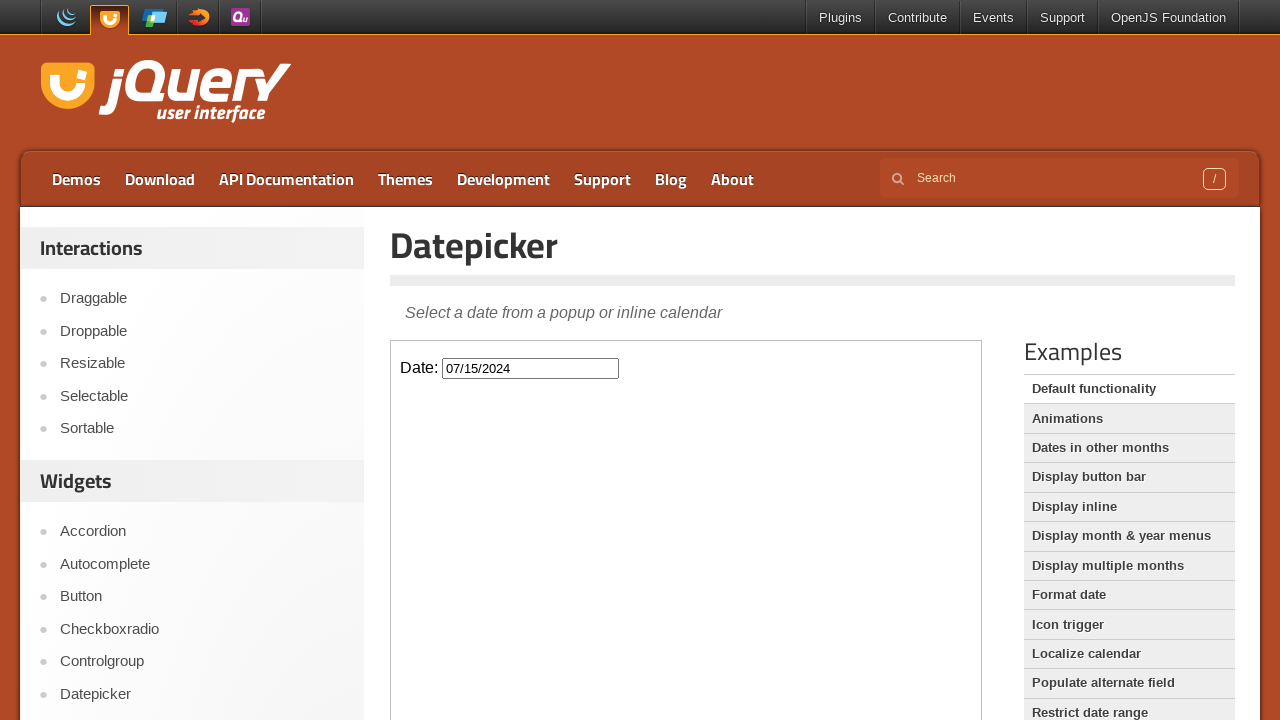